Automates solving math problems on SpeedSums by continuously reading questions, evaluating the expressions, and entering answers

Starting URL: https://speedsums.com/

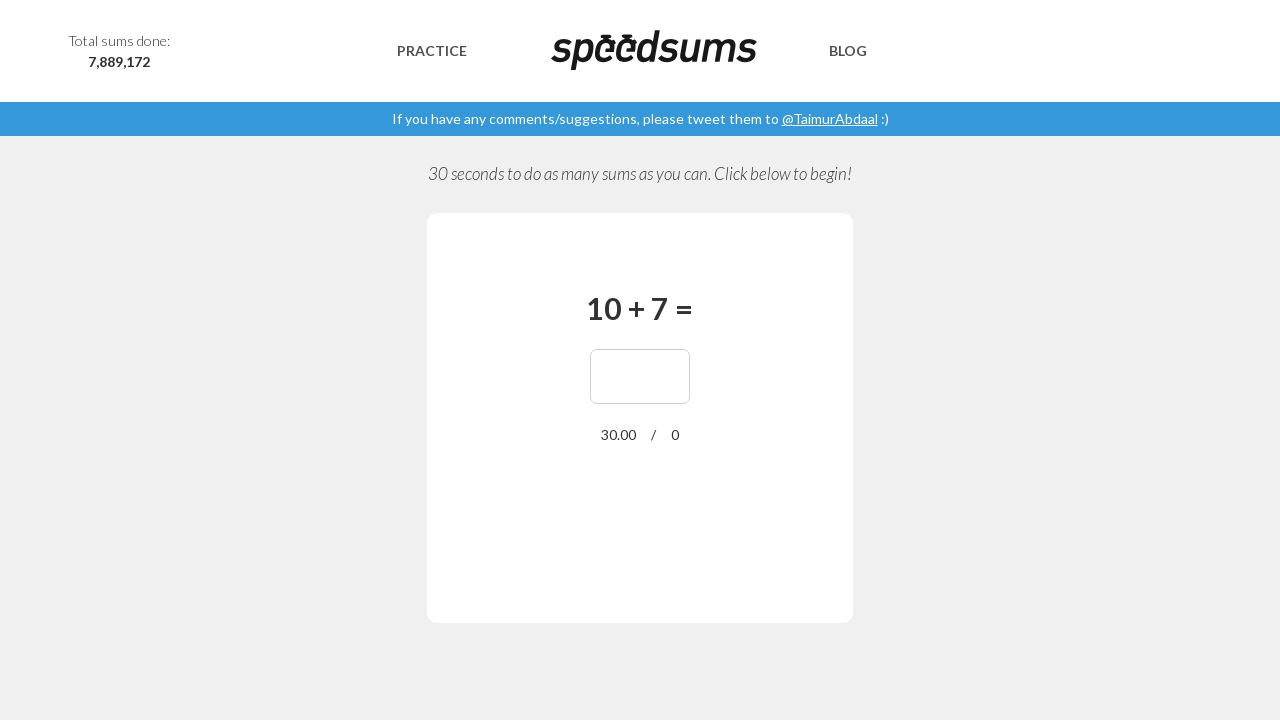

Navigated to SpeedSums home page
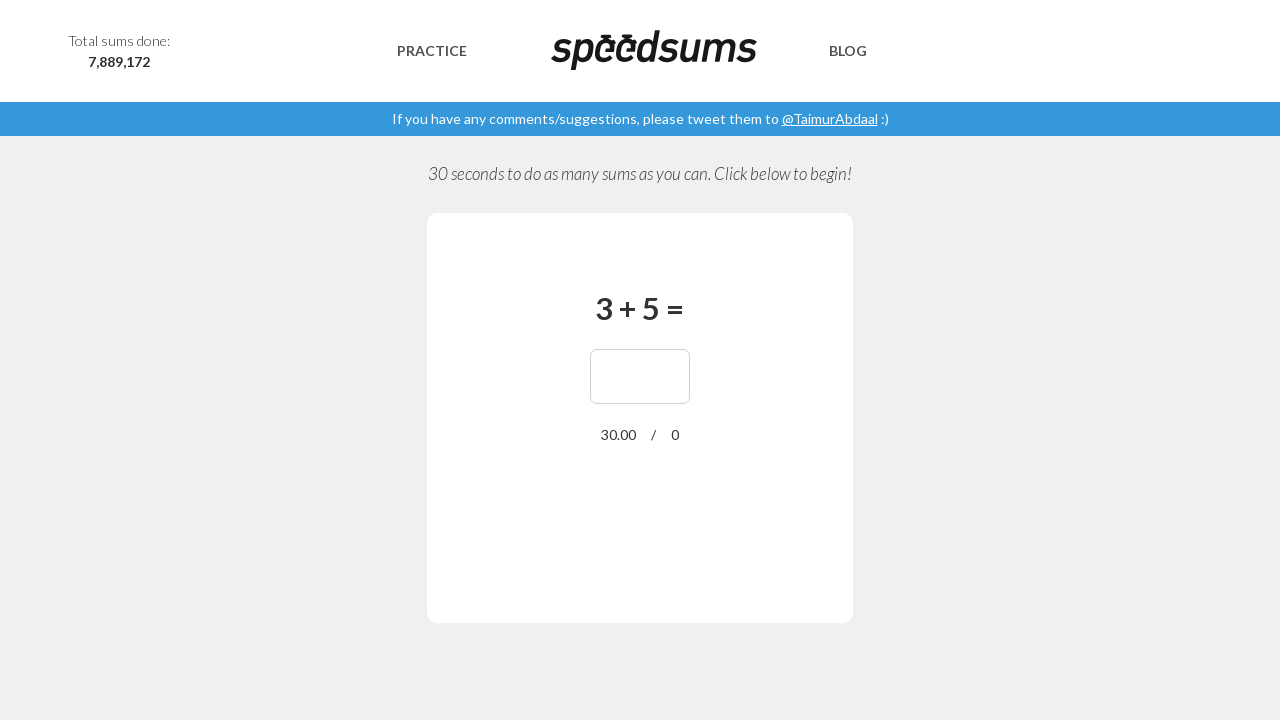

Retrieved math question: '3 + 5 = '
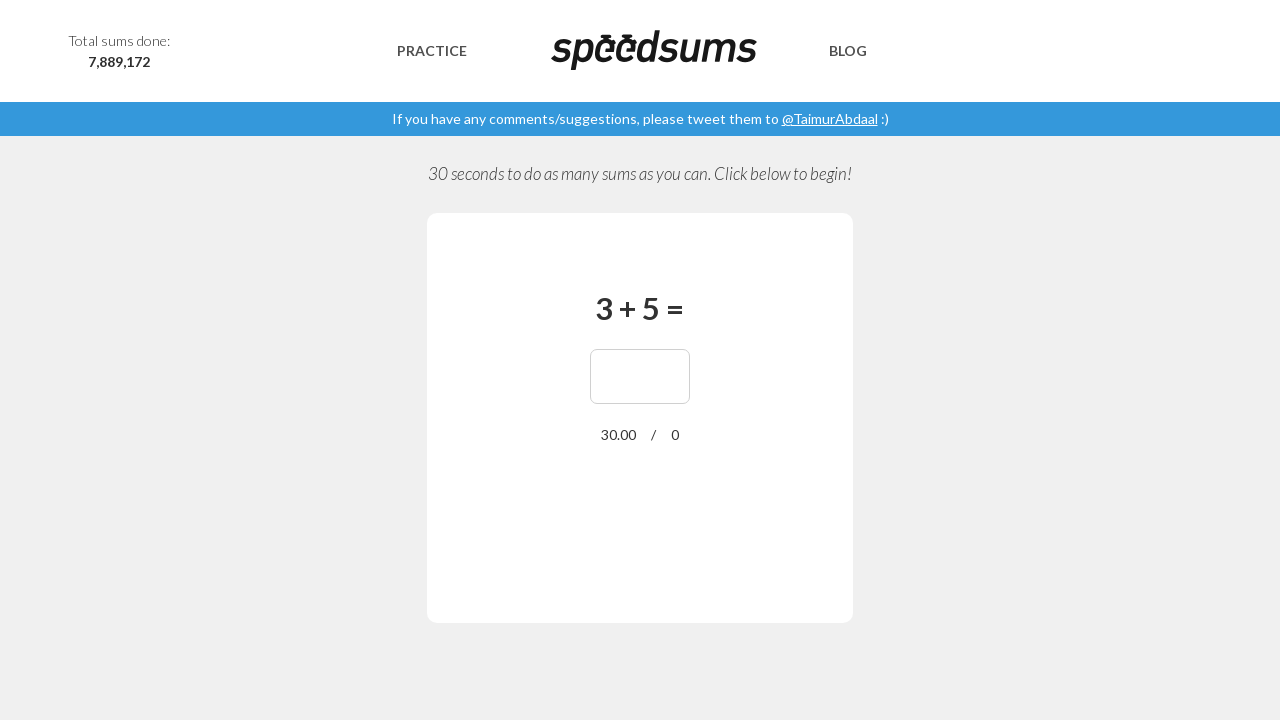

Evaluated expression and calculated answer: 8
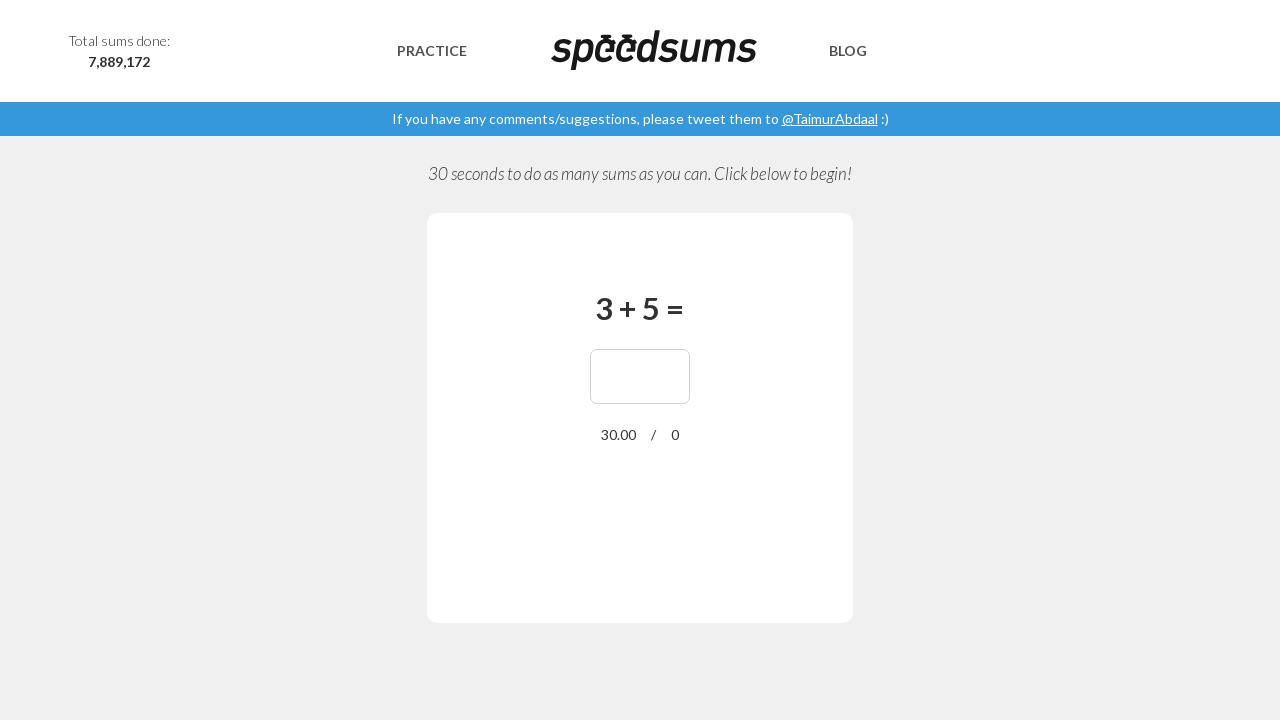

Entered answer '8' into answer field on //*[@id="answer"]
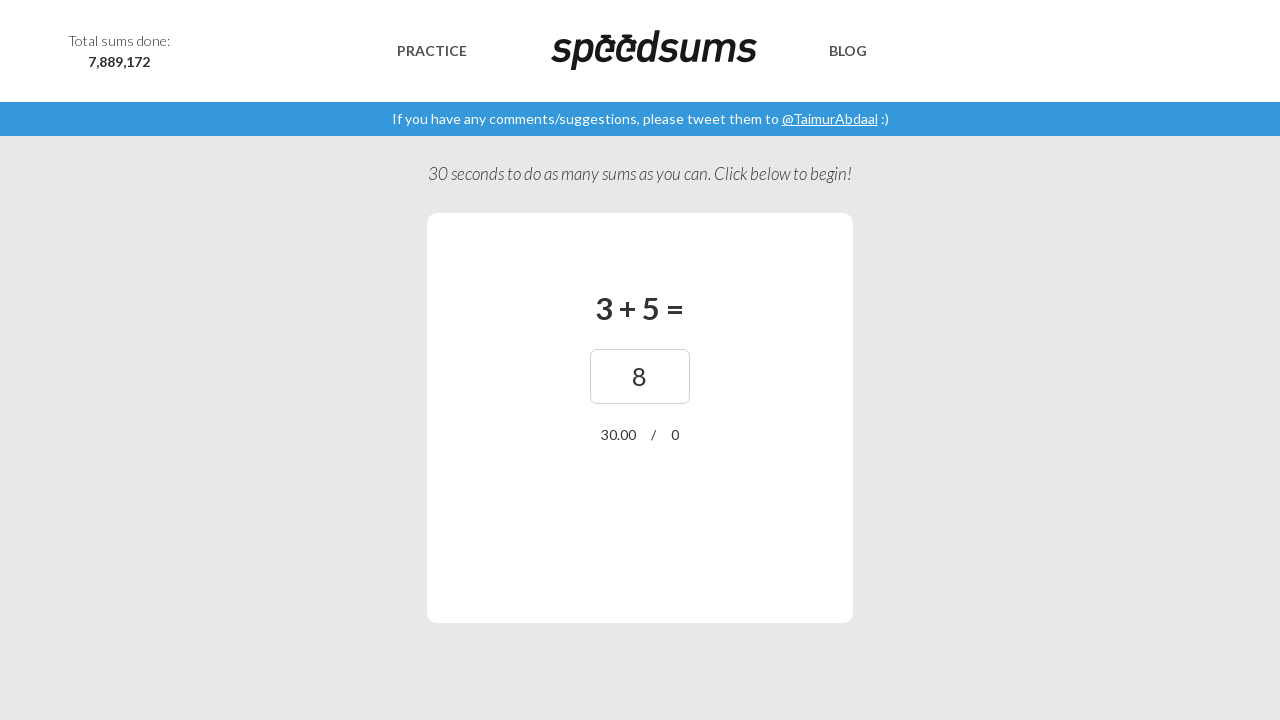

Waited 500ms for next question to load
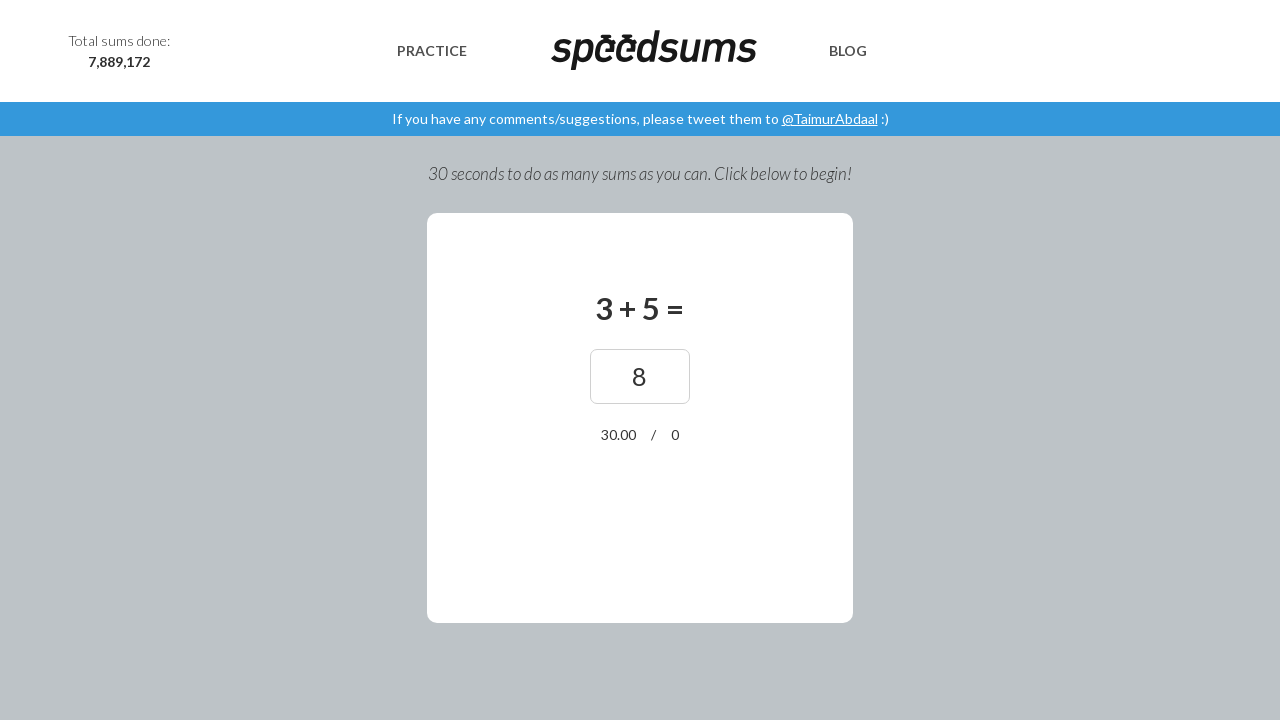

Retrieved math question: '3 + 5 = '
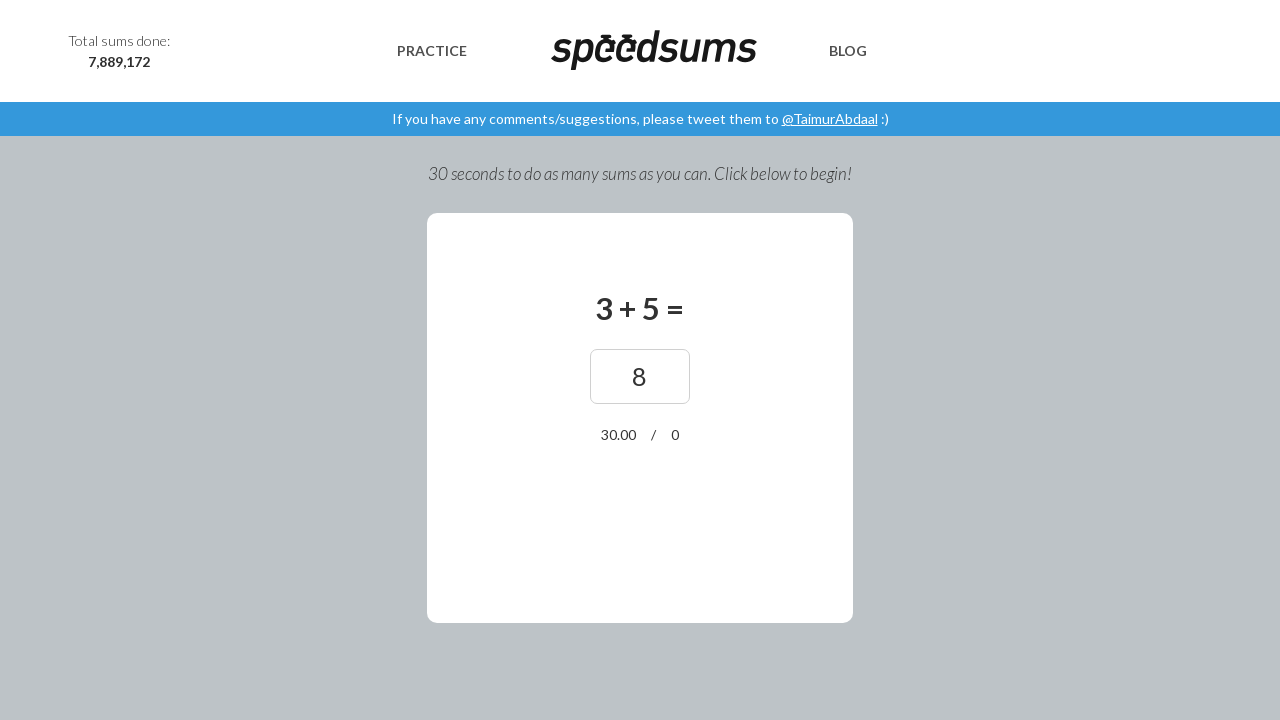

Evaluated expression and calculated answer: 8
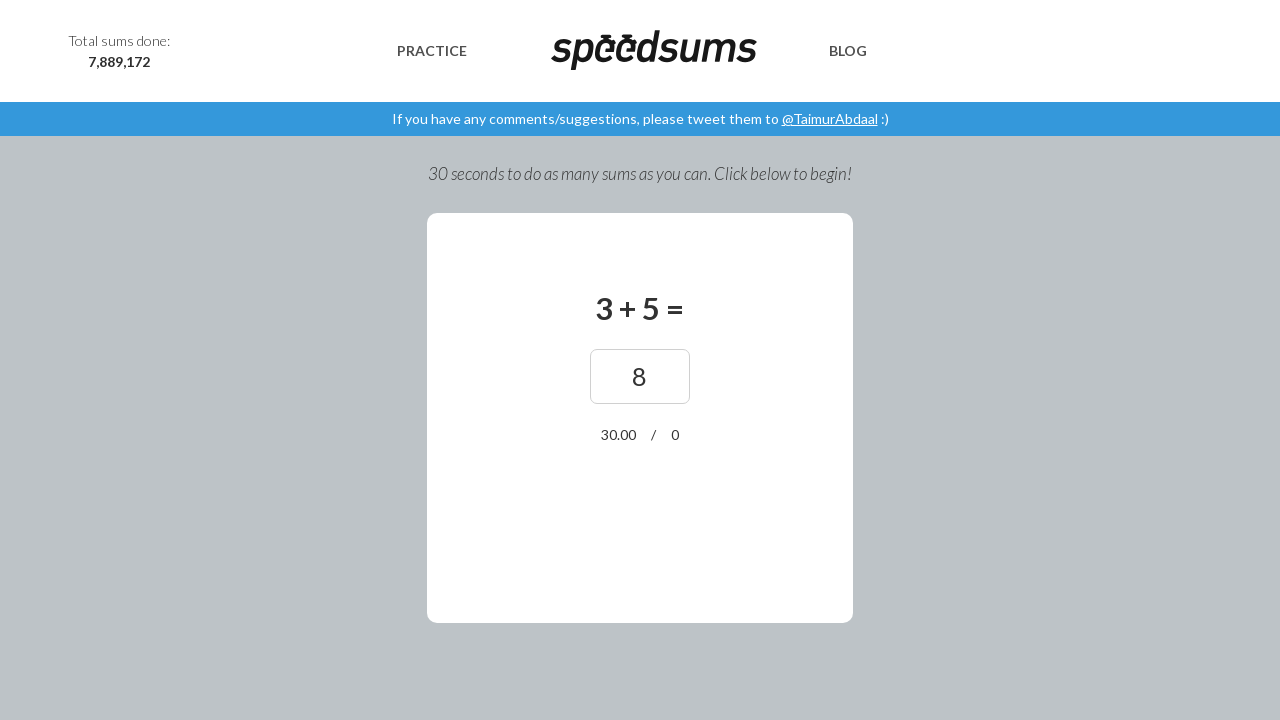

Entered answer '8' into answer field on //*[@id="answer"]
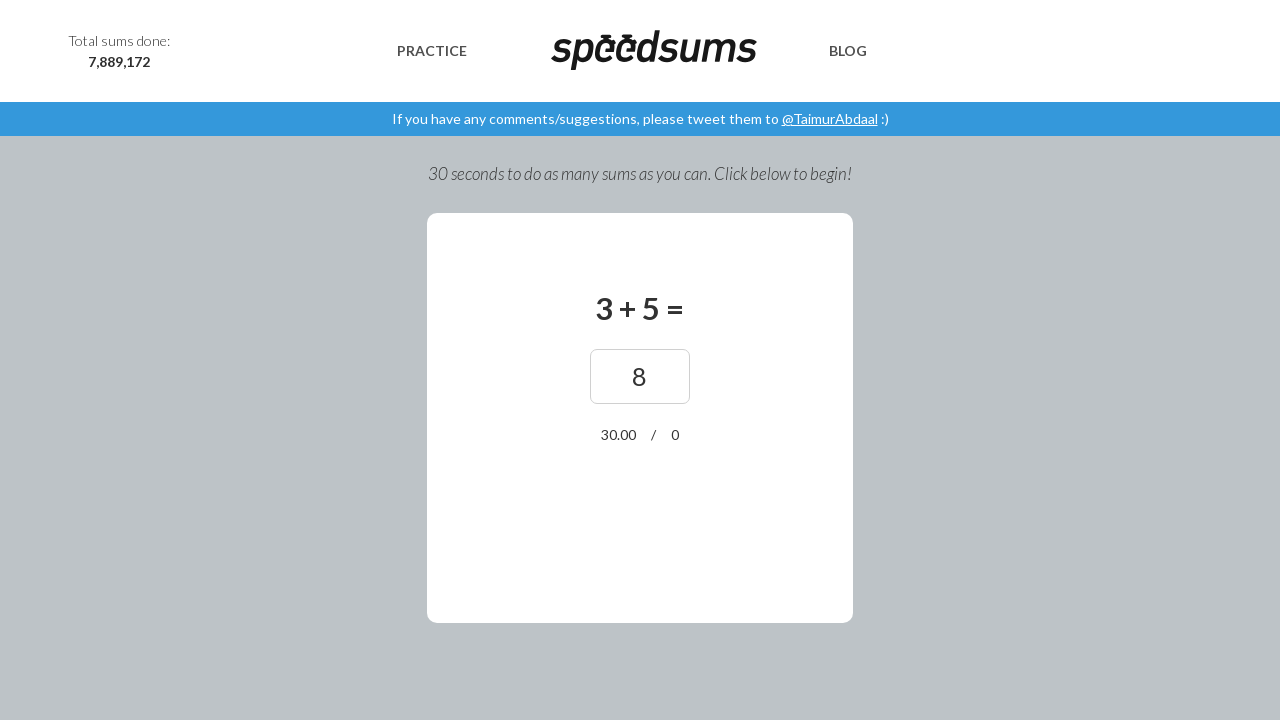

Waited 500ms for next question to load
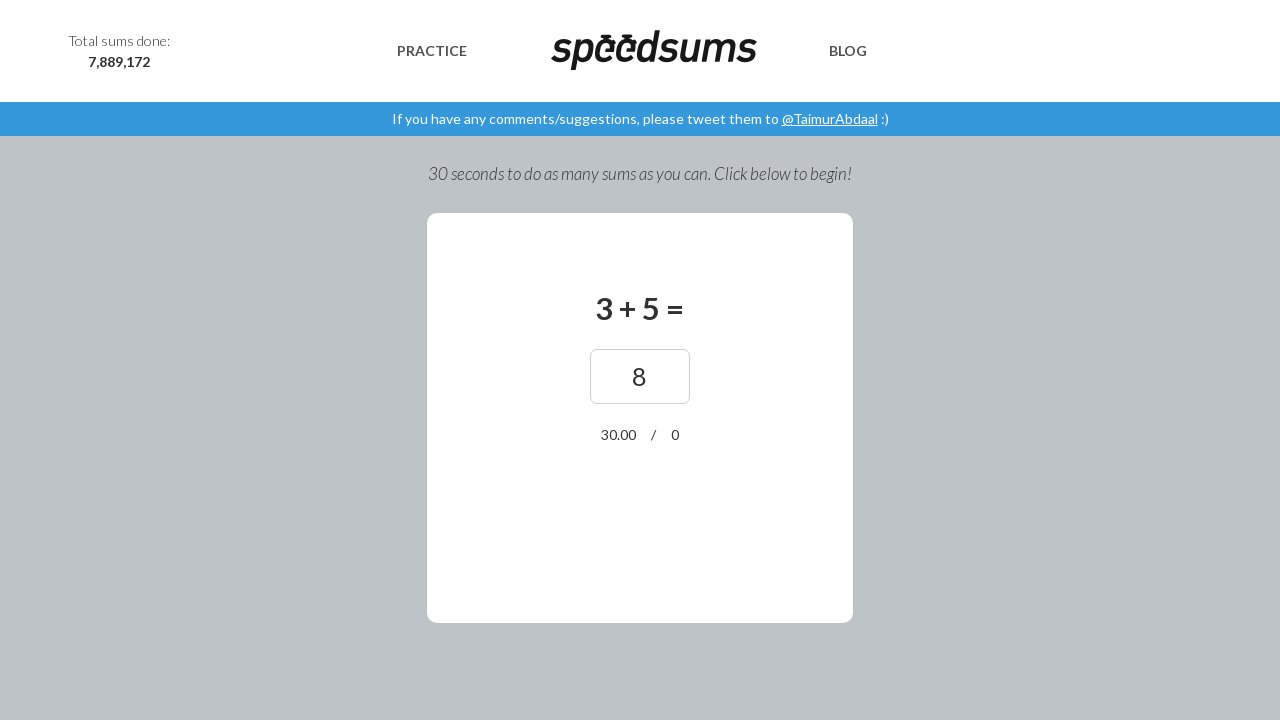

Retrieved math question: '3 + 5 = '
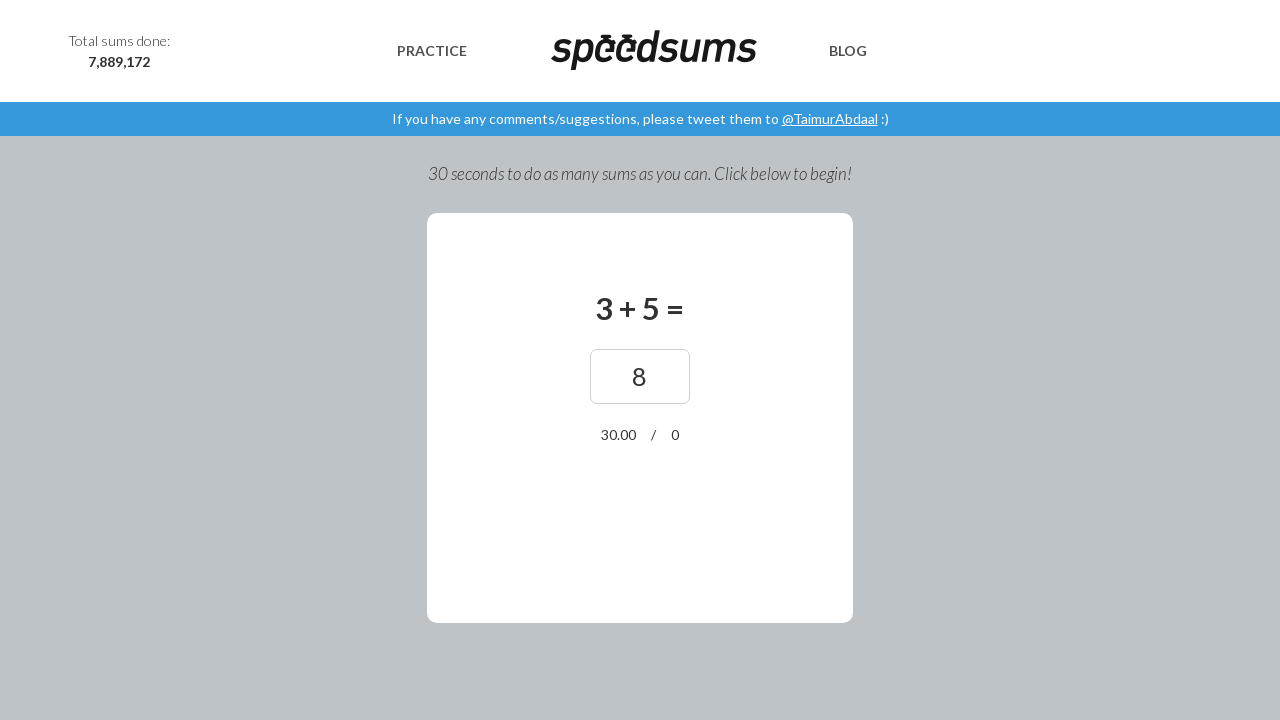

Evaluated expression and calculated answer: 8
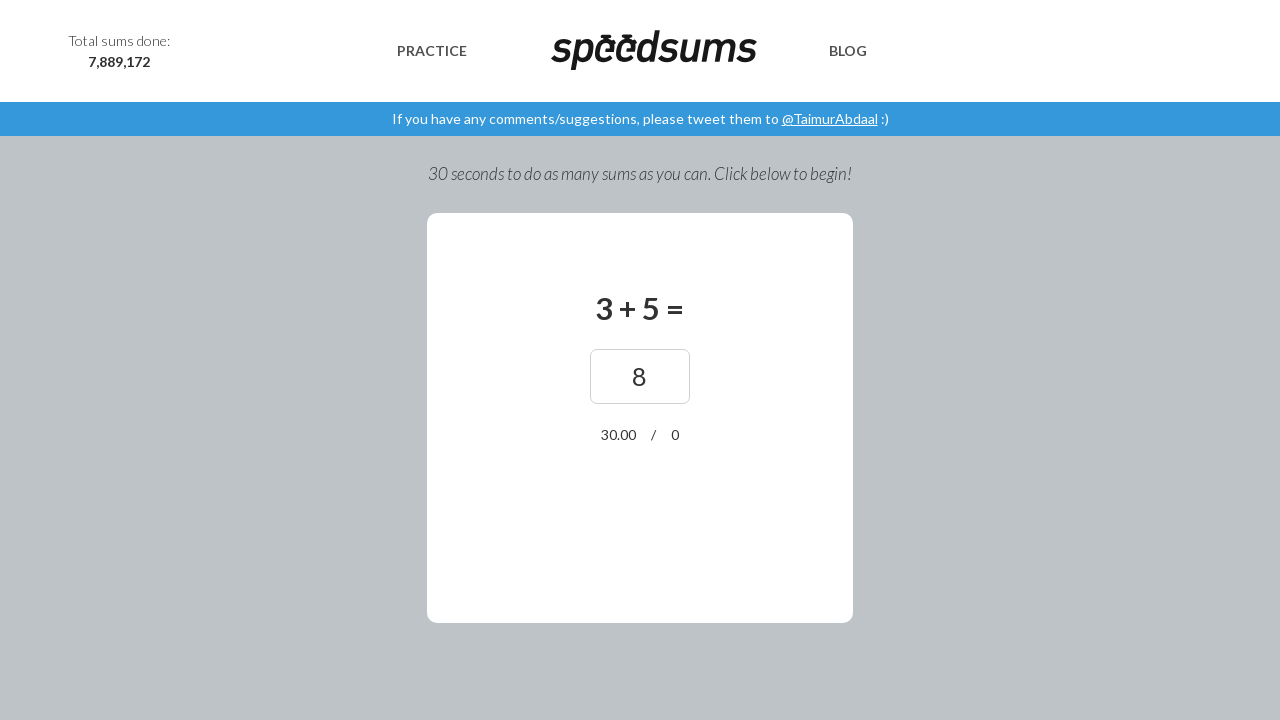

Entered answer '8' into answer field on //*[@id="answer"]
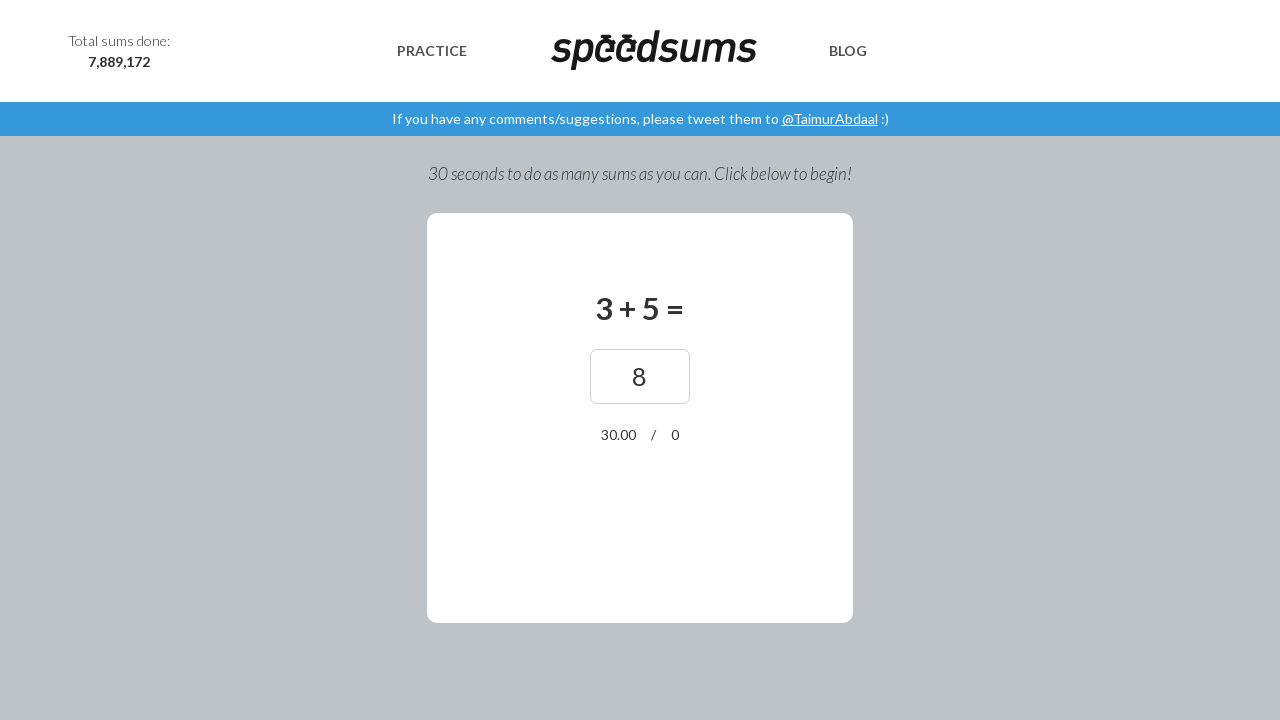

Waited 500ms for next question to load
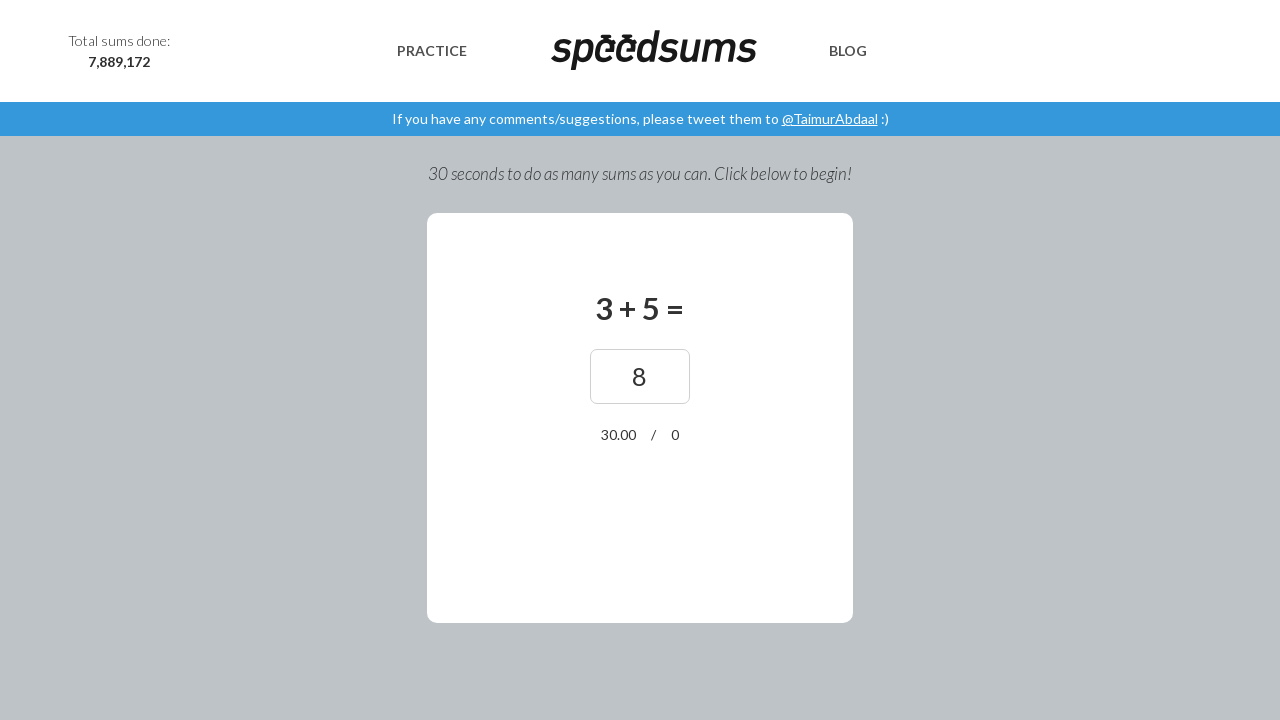

Retrieved math question: '3 + 5 = '
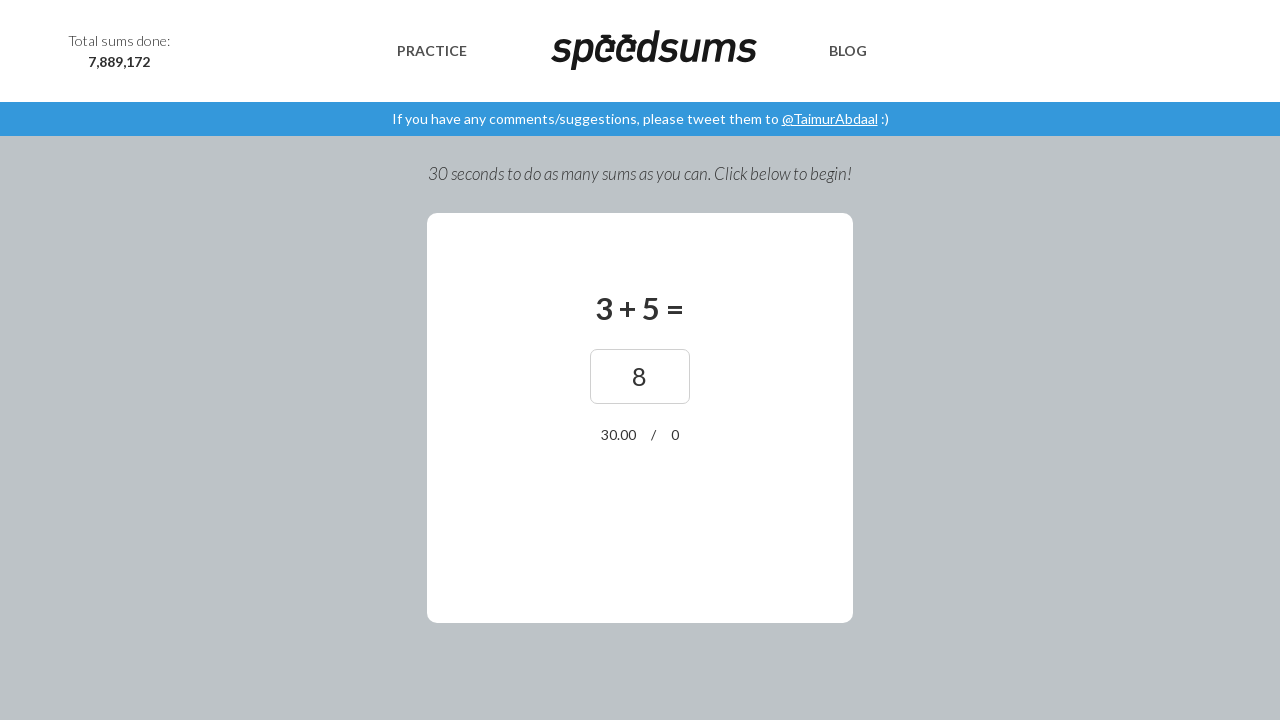

Evaluated expression and calculated answer: 8
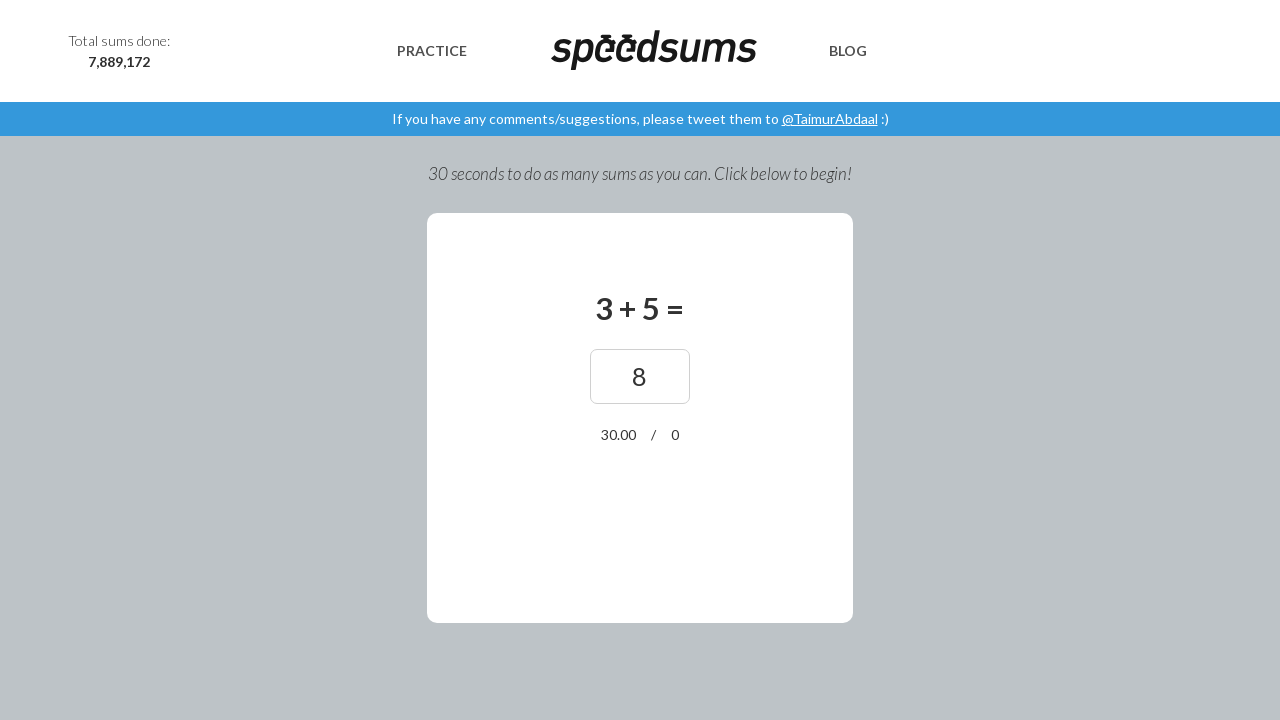

Entered answer '8' into answer field on //*[@id="answer"]
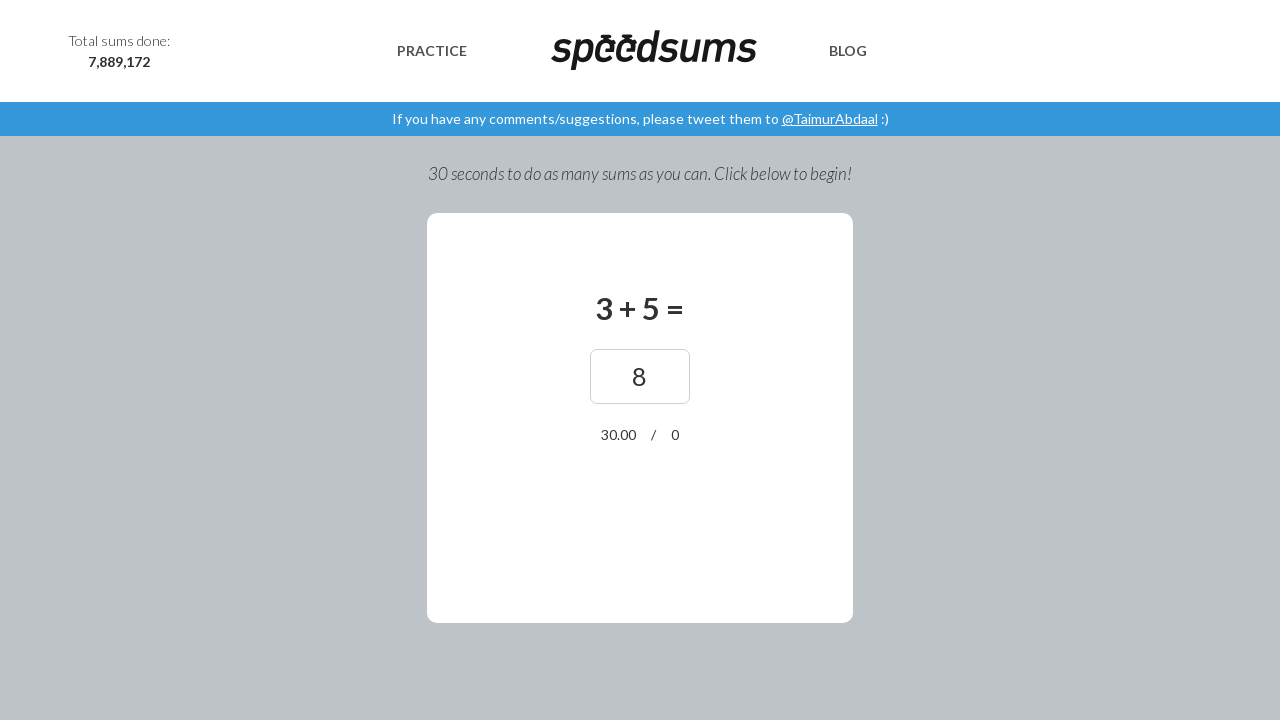

Waited 500ms for next question to load
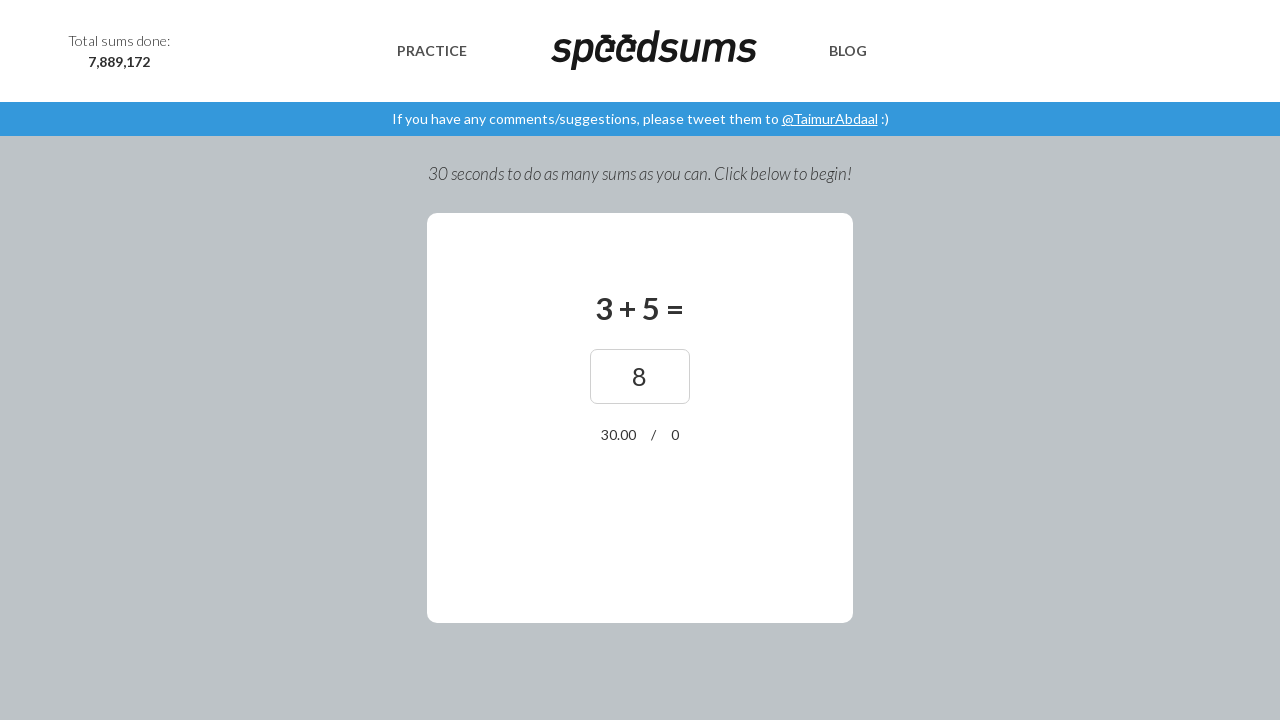

Retrieved math question: '3 + 5 = '
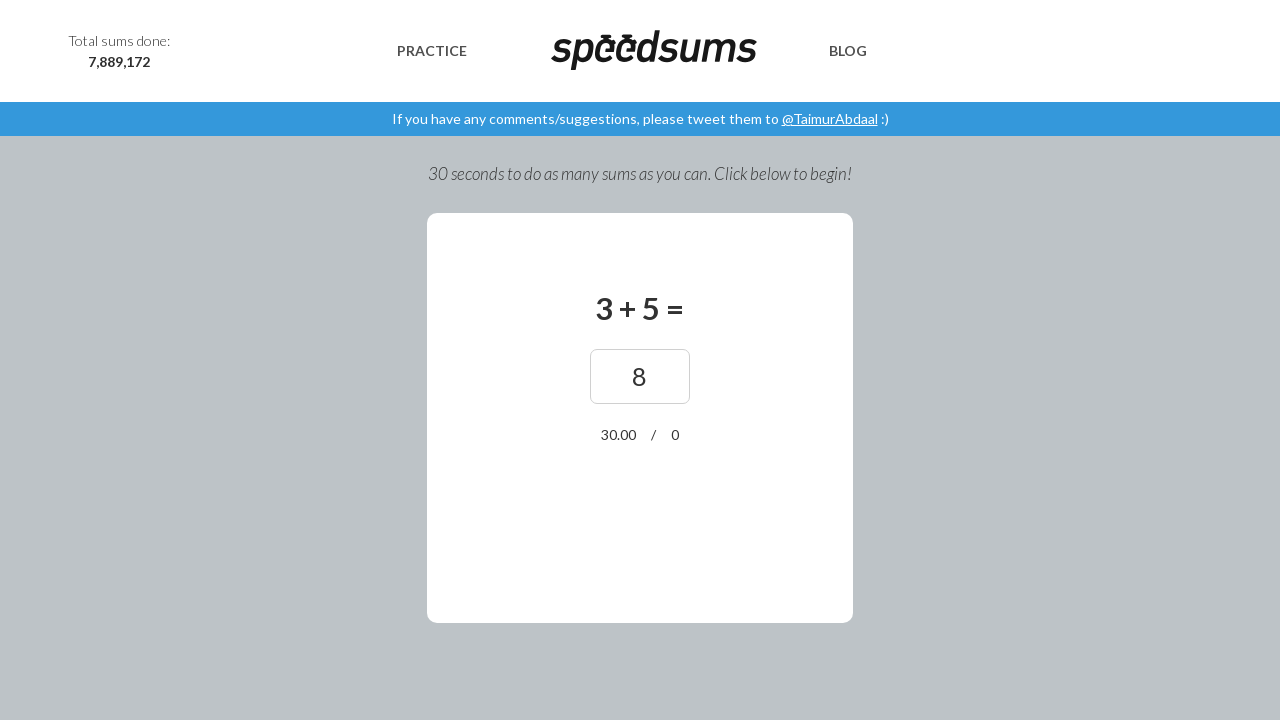

Evaluated expression and calculated answer: 8
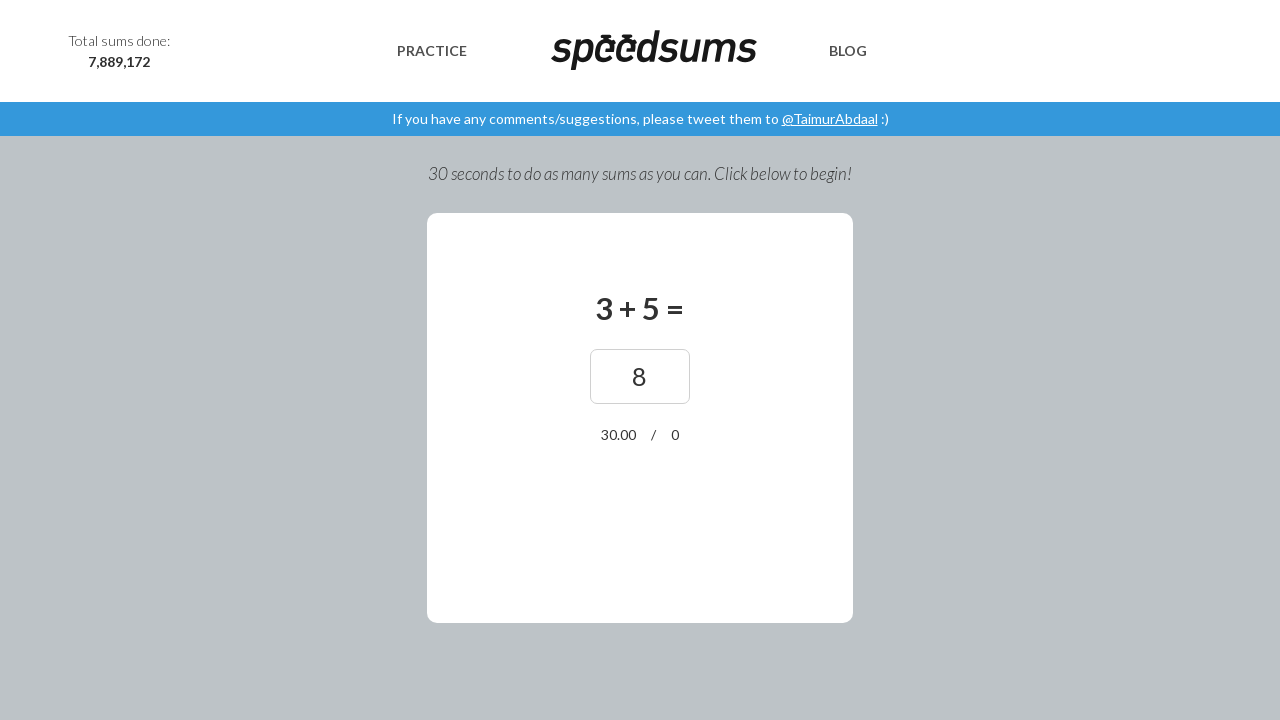

Entered answer '8' into answer field on //*[@id="answer"]
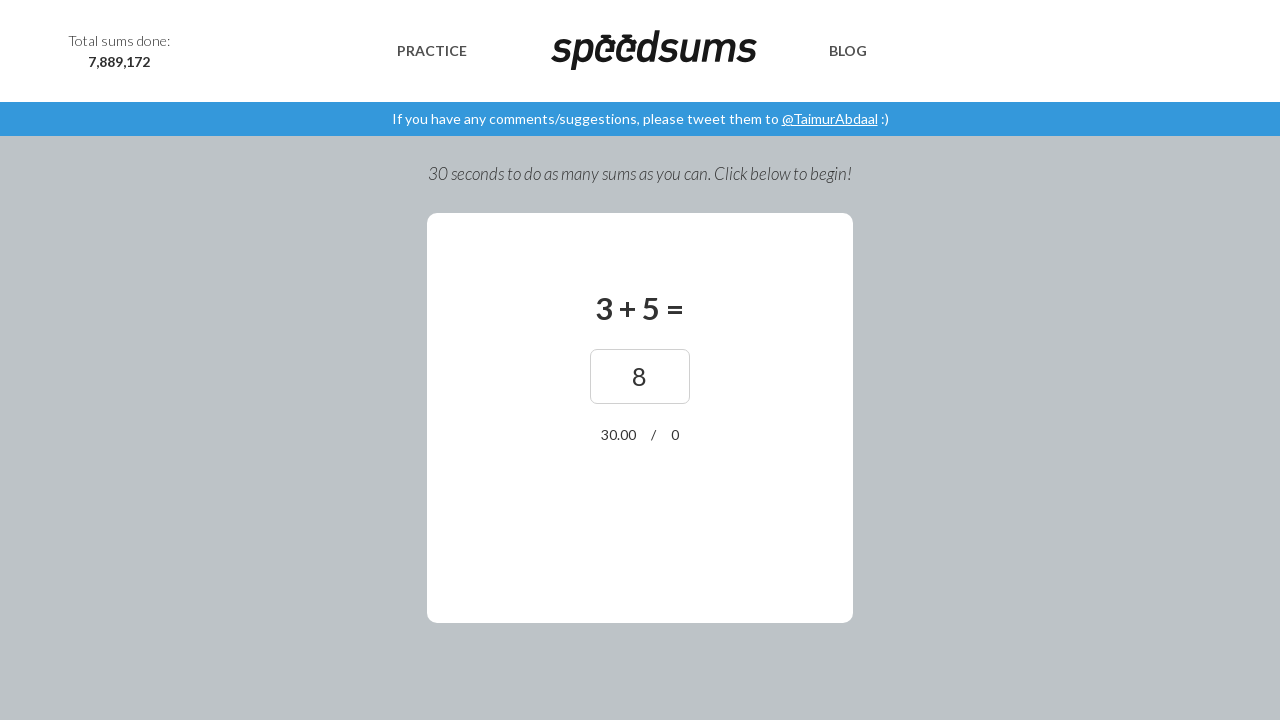

Waited 500ms for next question to load
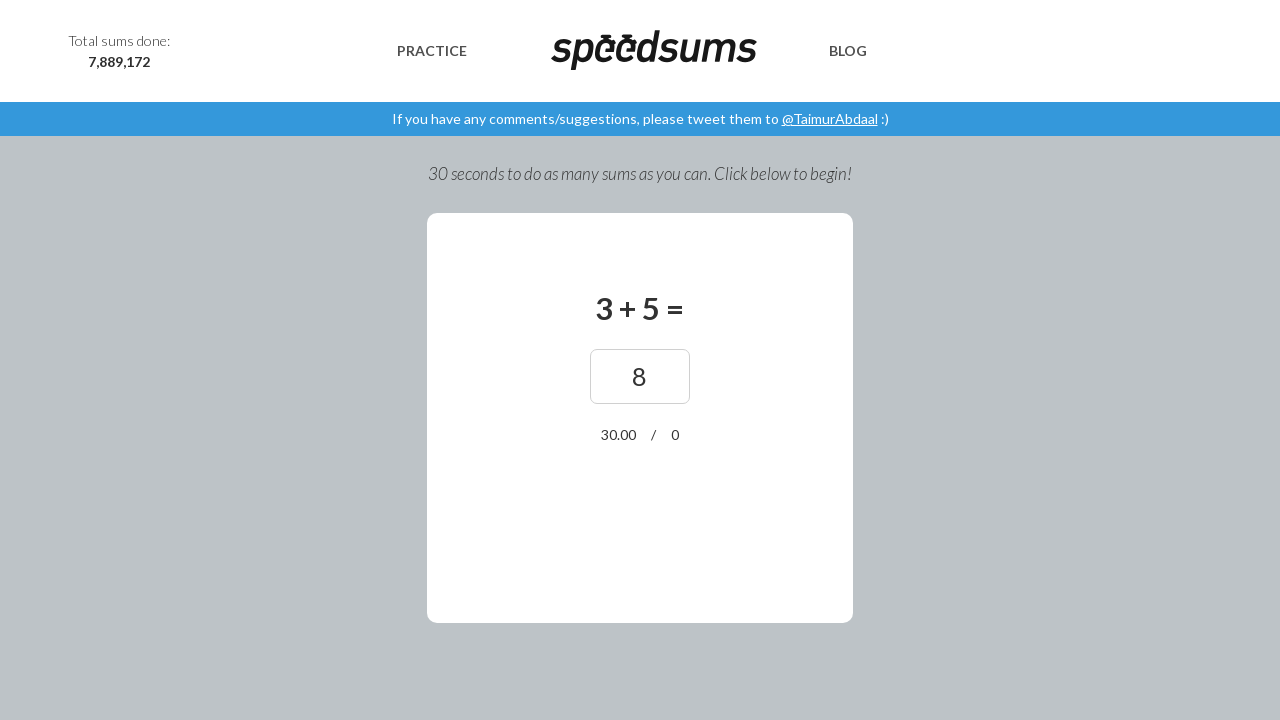

Retrieved math question: '3 + 5 = '
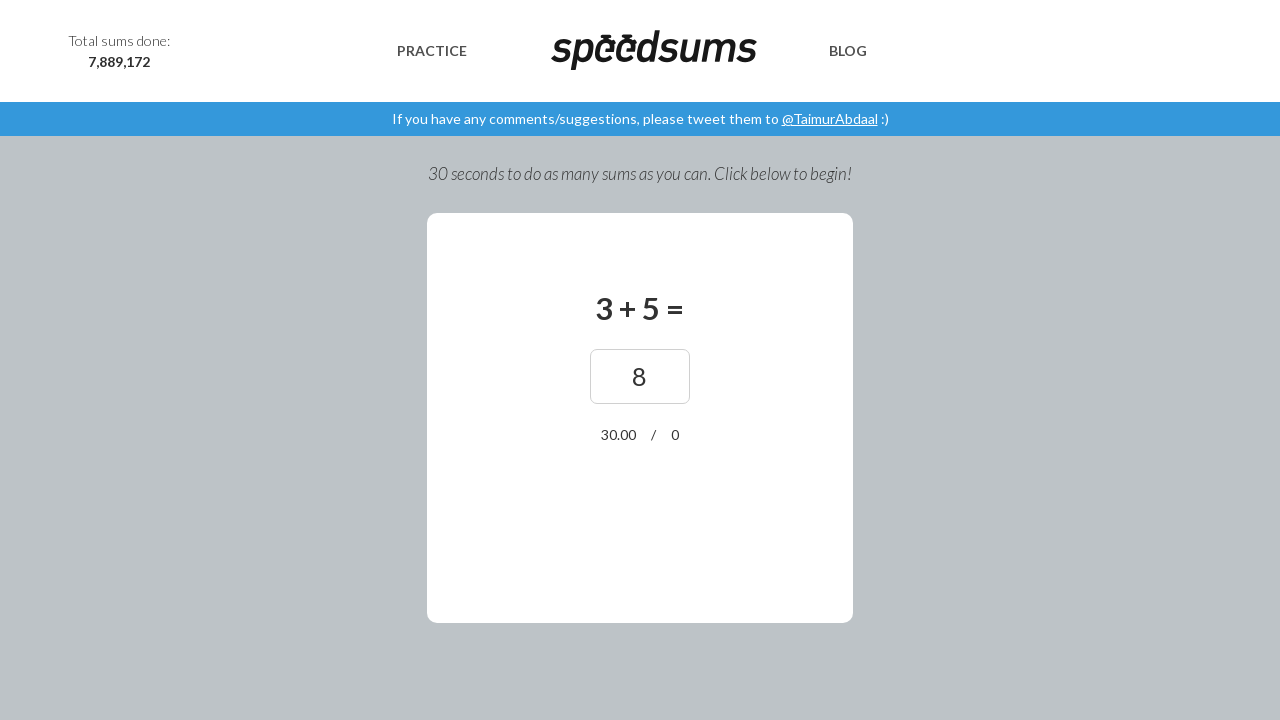

Evaluated expression and calculated answer: 8
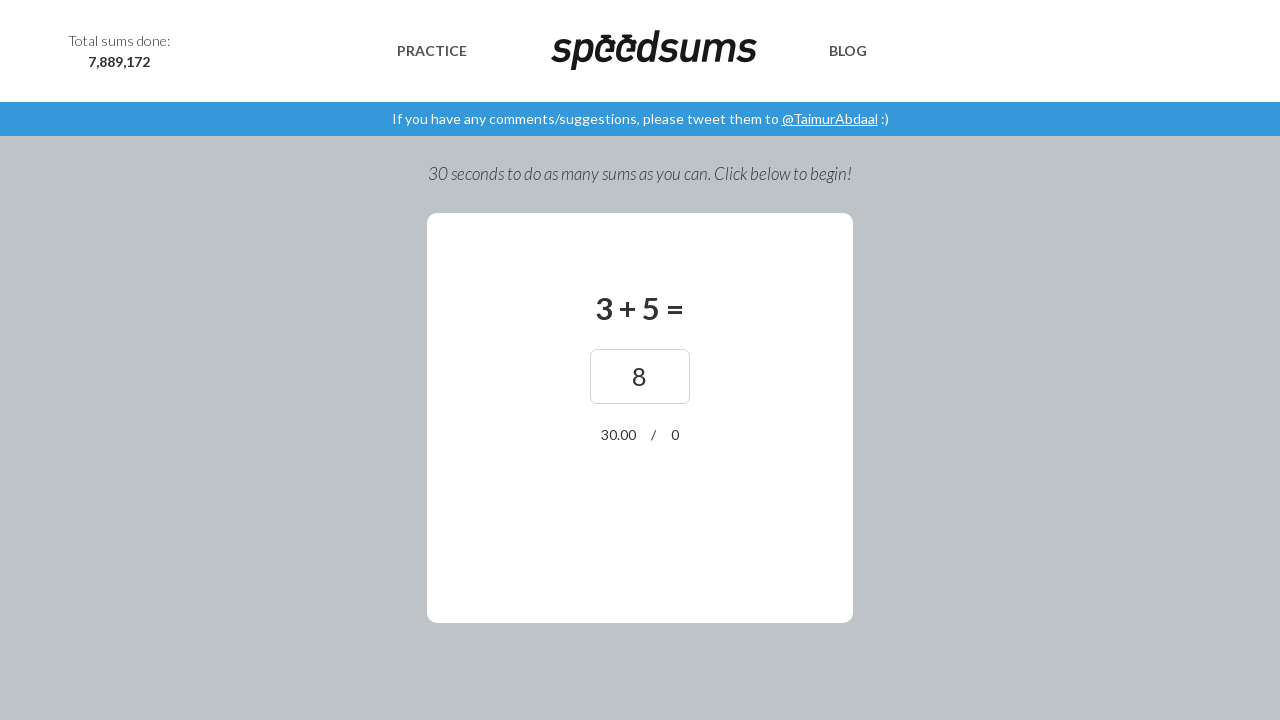

Entered answer '8' into answer field on //*[@id="answer"]
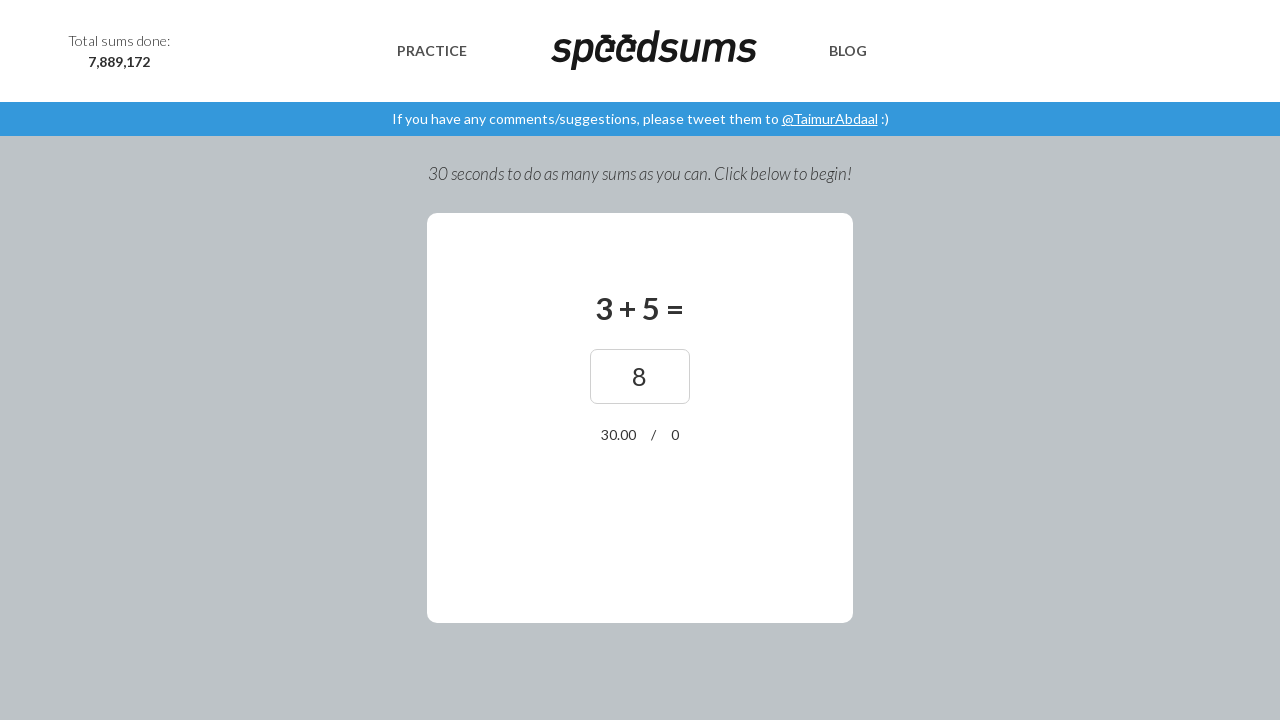

Waited 500ms for next question to load
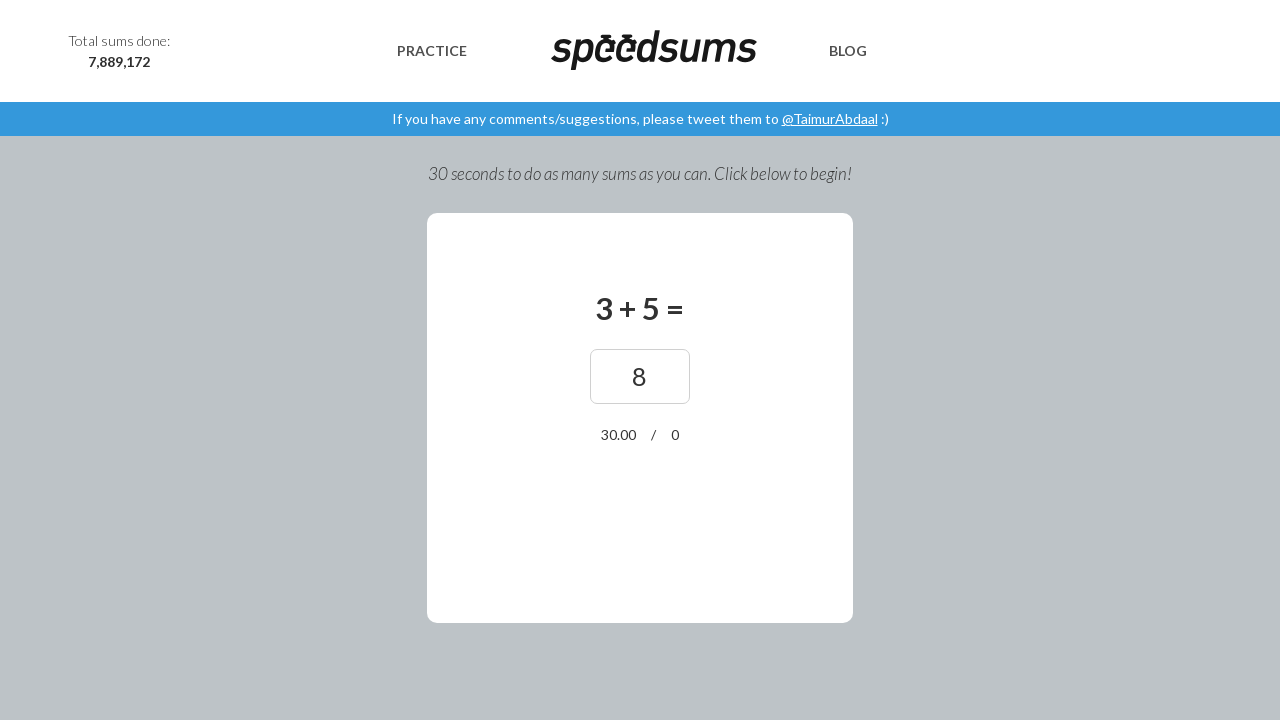

Retrieved math question: '3 + 5 = '
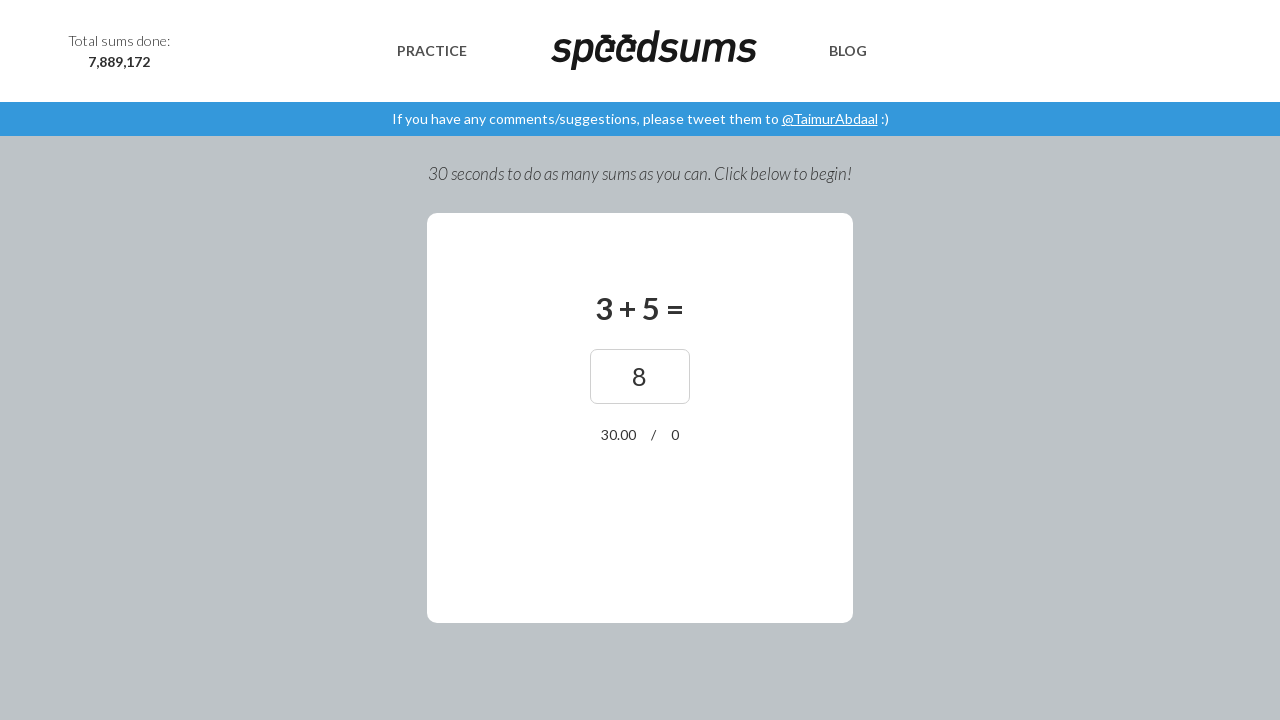

Evaluated expression and calculated answer: 8
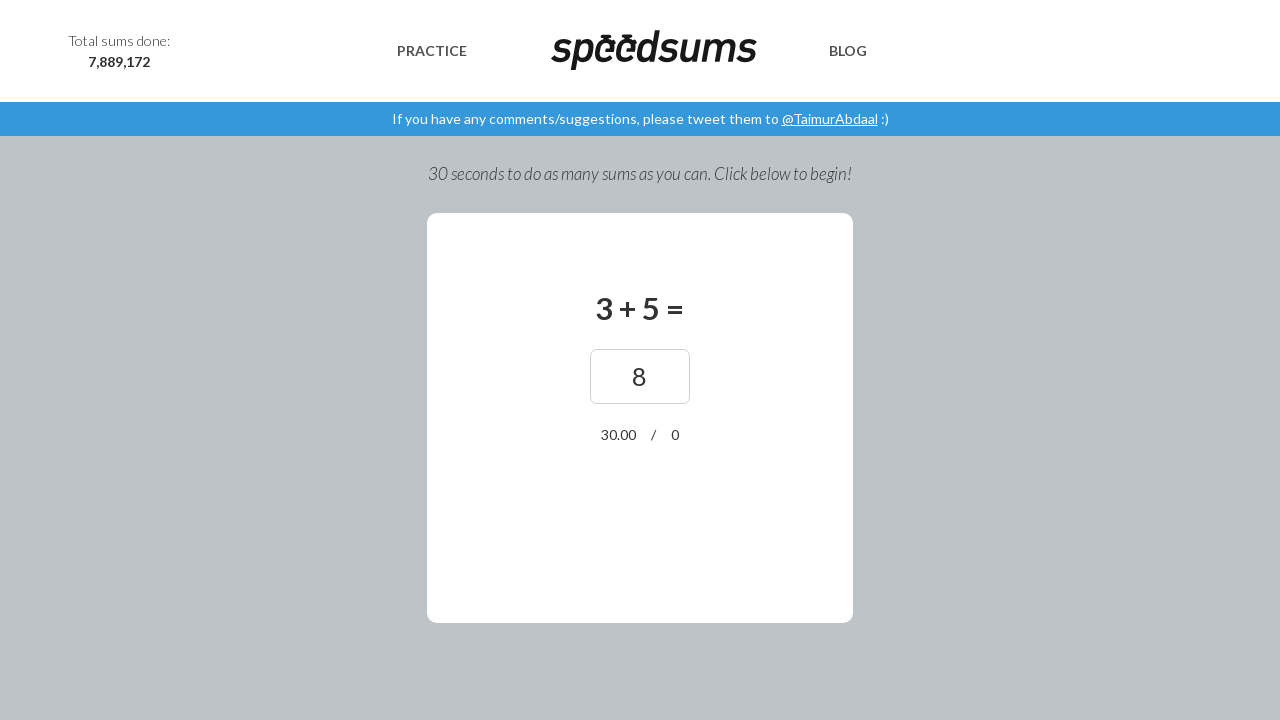

Entered answer '8' into answer field on //*[@id="answer"]
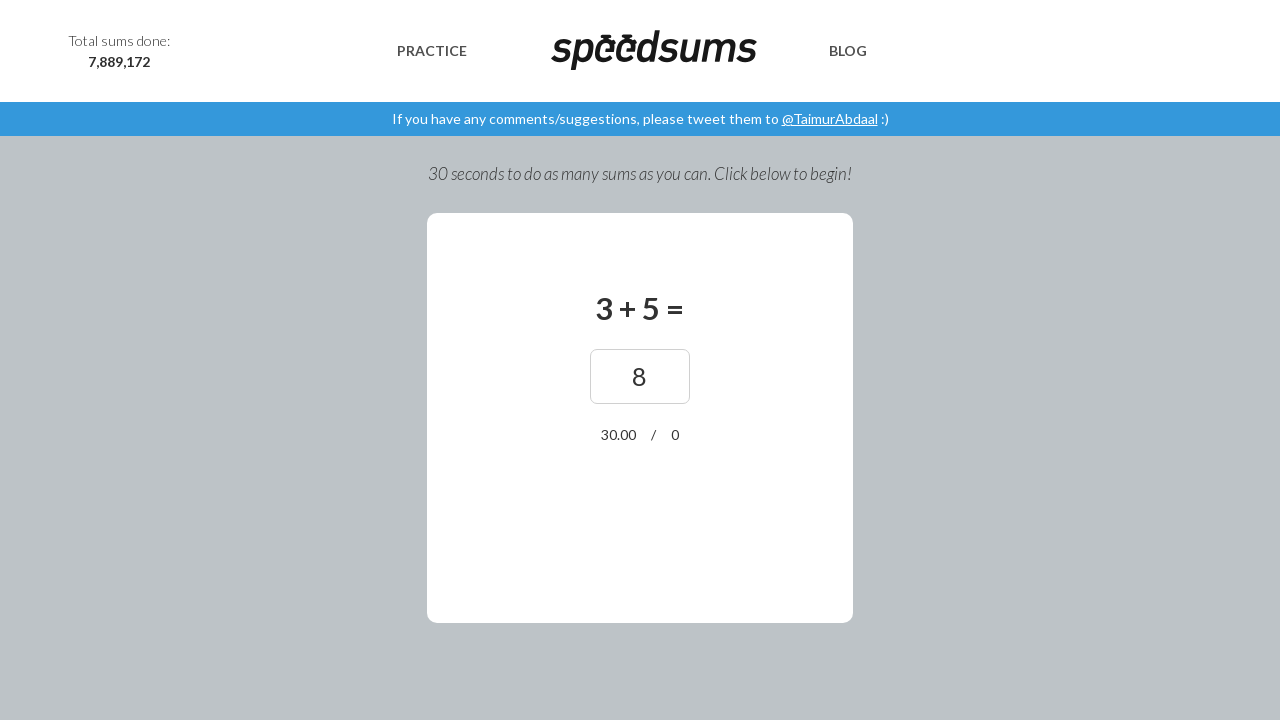

Waited 500ms for next question to load
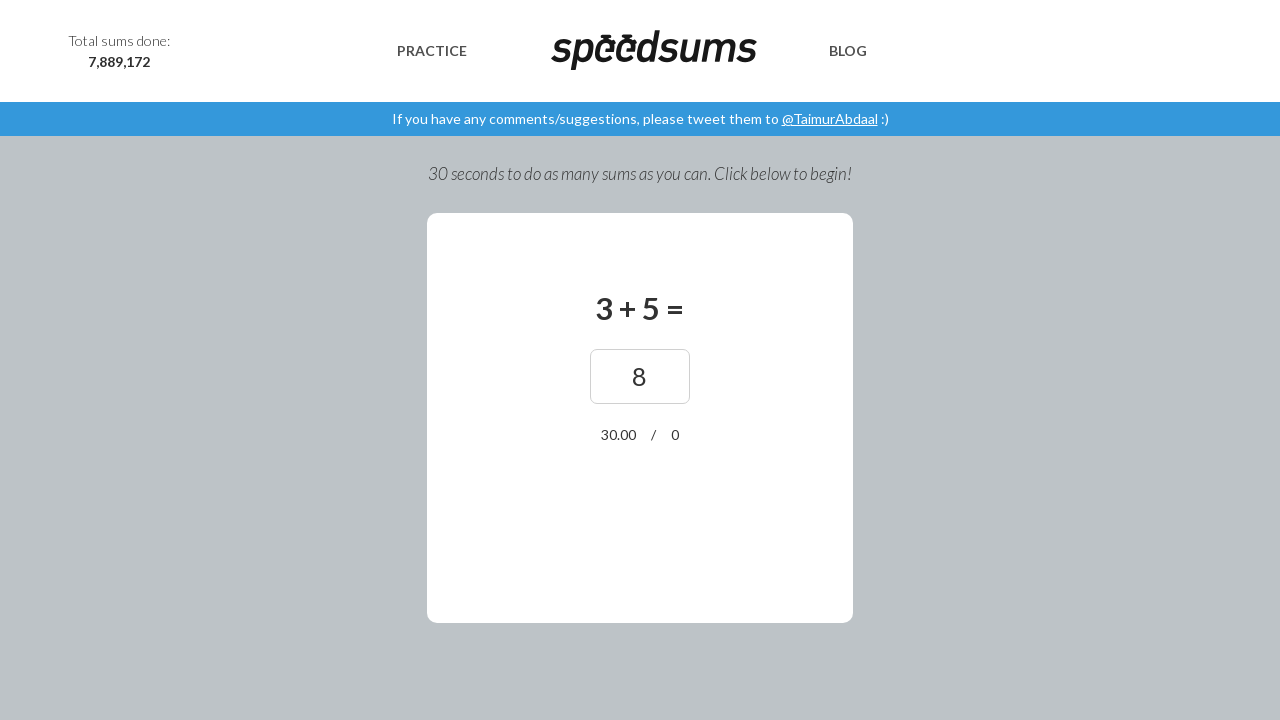

Retrieved math question: '3 + 5 = '
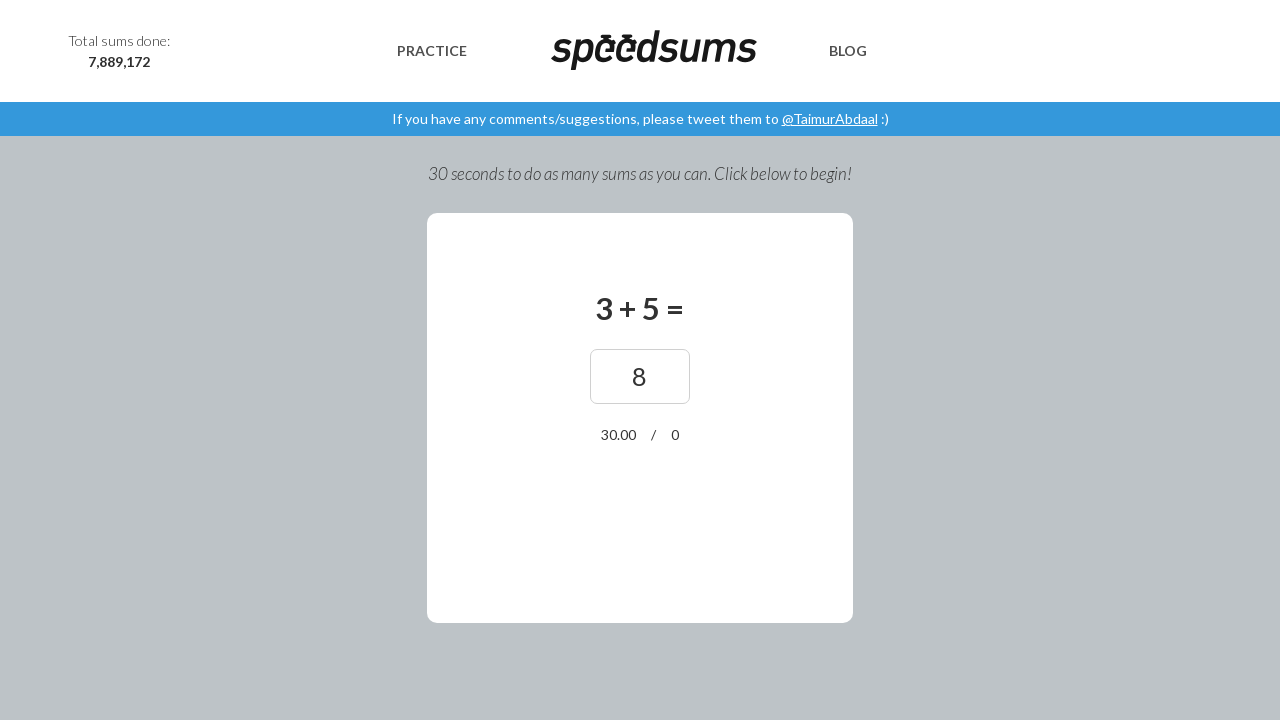

Evaluated expression and calculated answer: 8
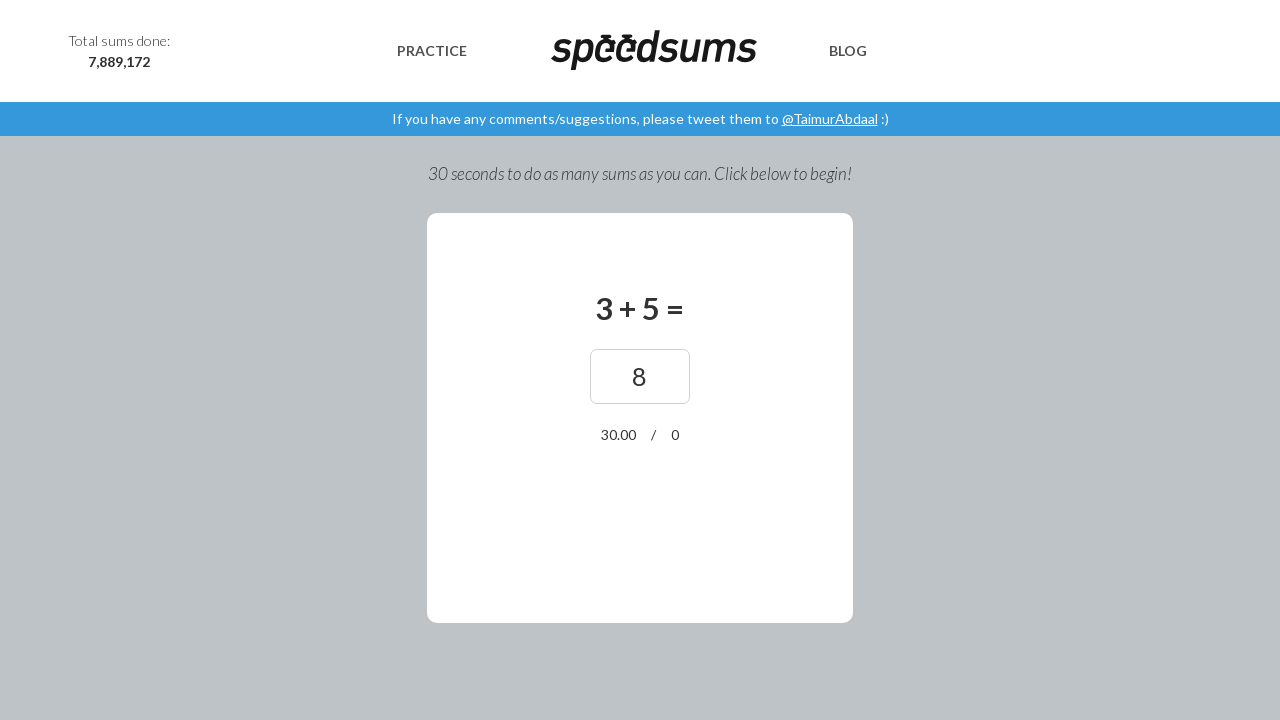

Entered answer '8' into answer field on //*[@id="answer"]
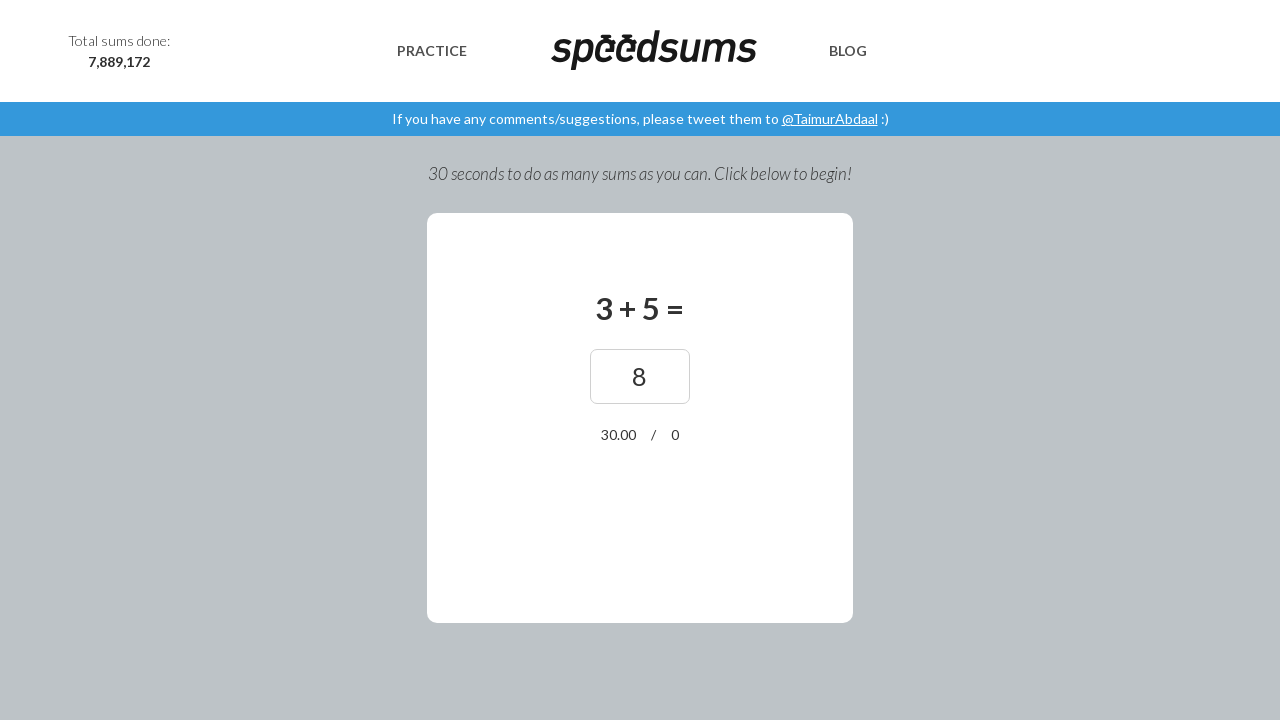

Waited 500ms for next question to load
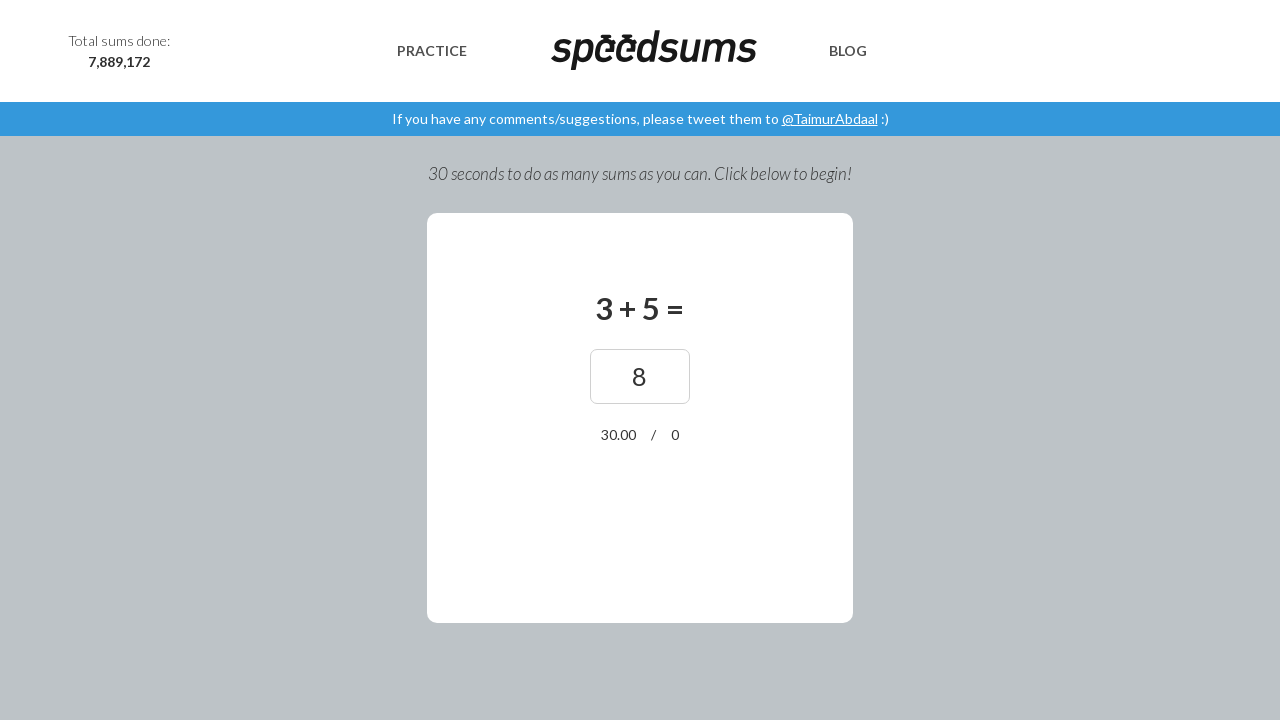

Retrieved math question: '3 + 5 = '
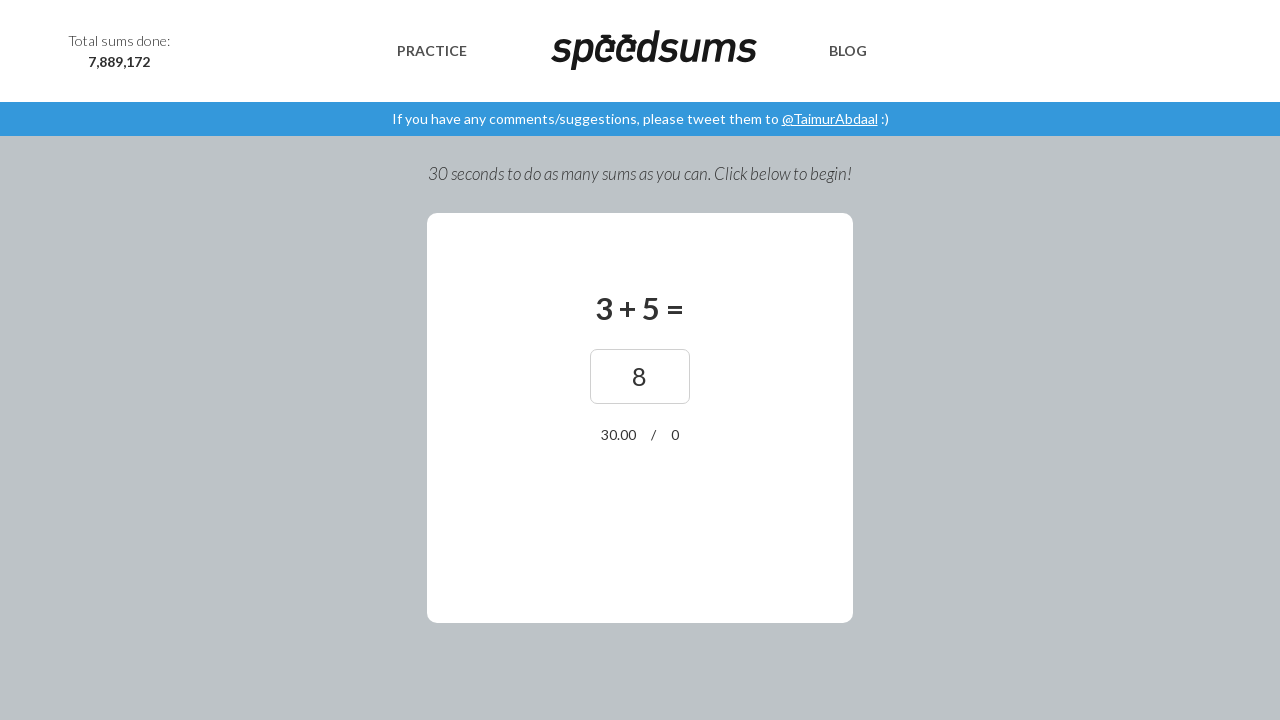

Evaluated expression and calculated answer: 8
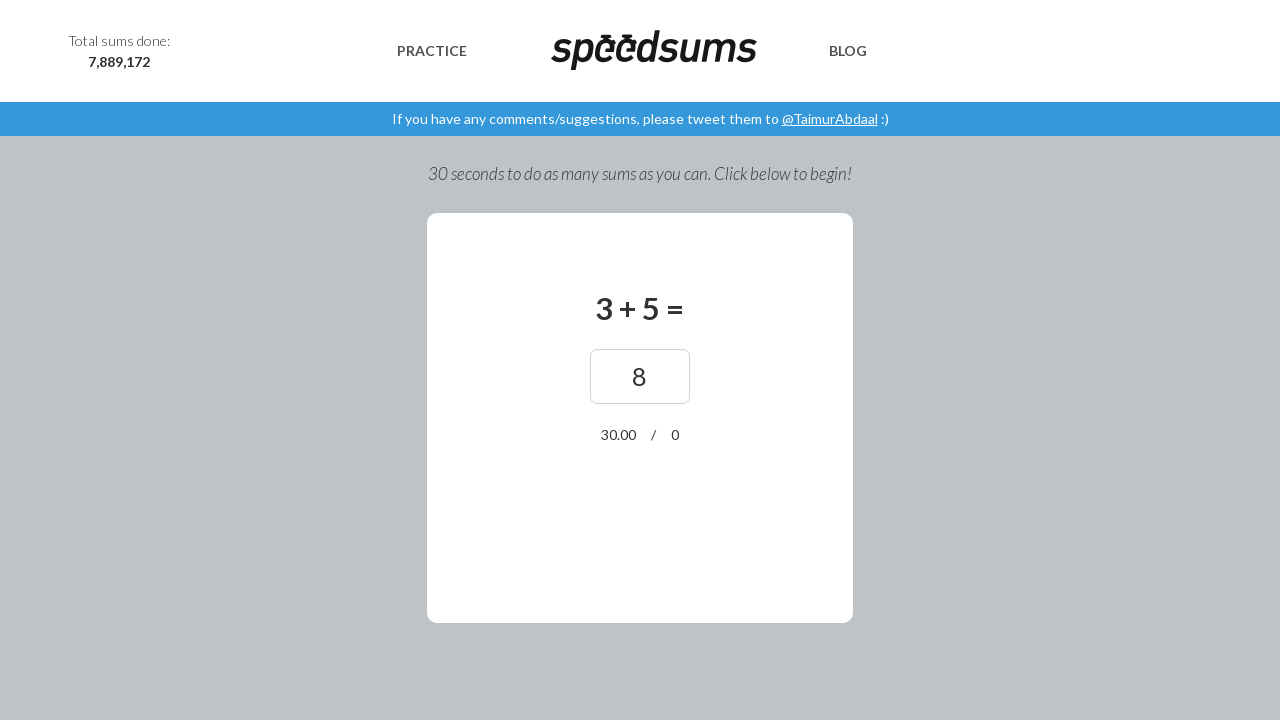

Entered answer '8' into answer field on //*[@id="answer"]
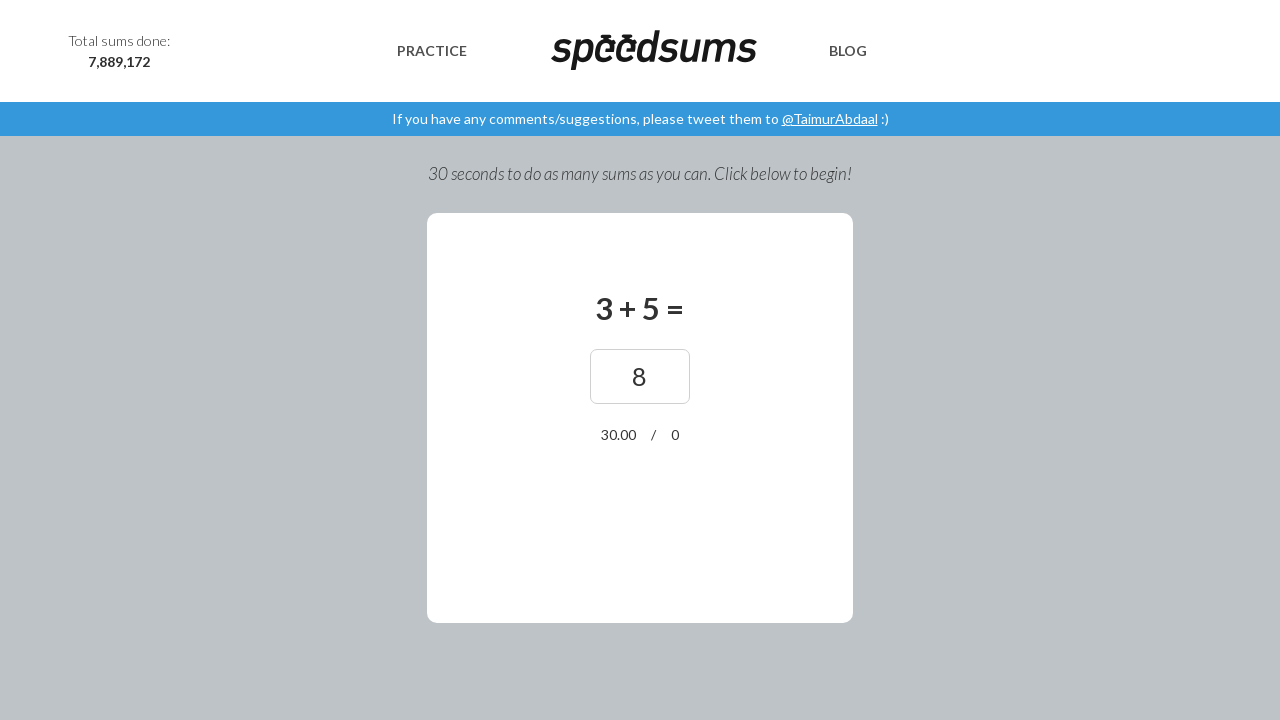

Waited 500ms for next question to load
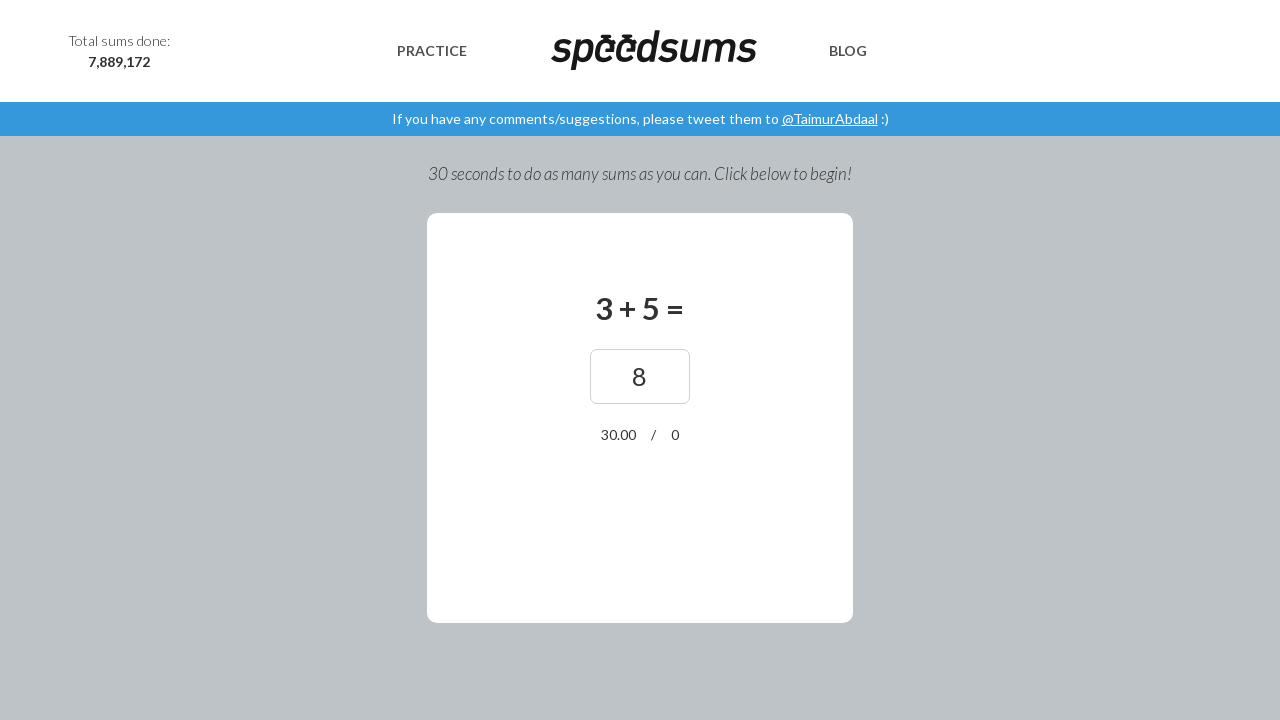

Retrieved math question: '3 + 5 = '
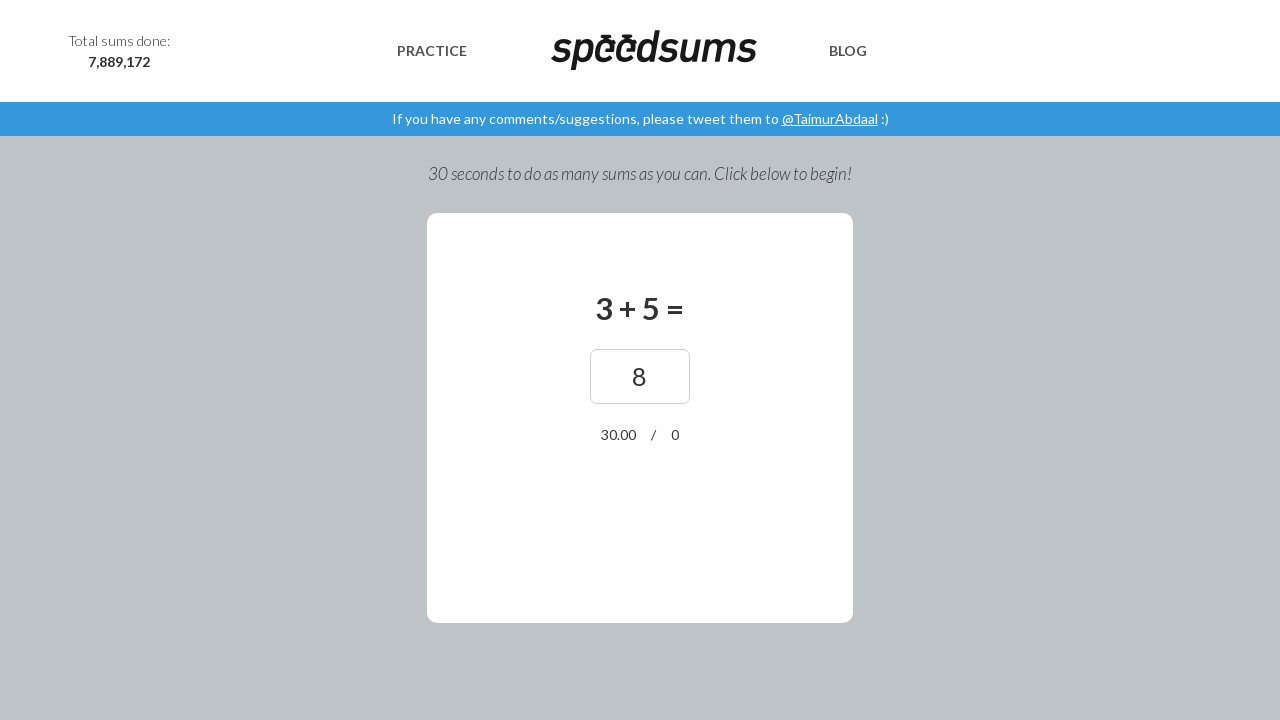

Evaluated expression and calculated answer: 8
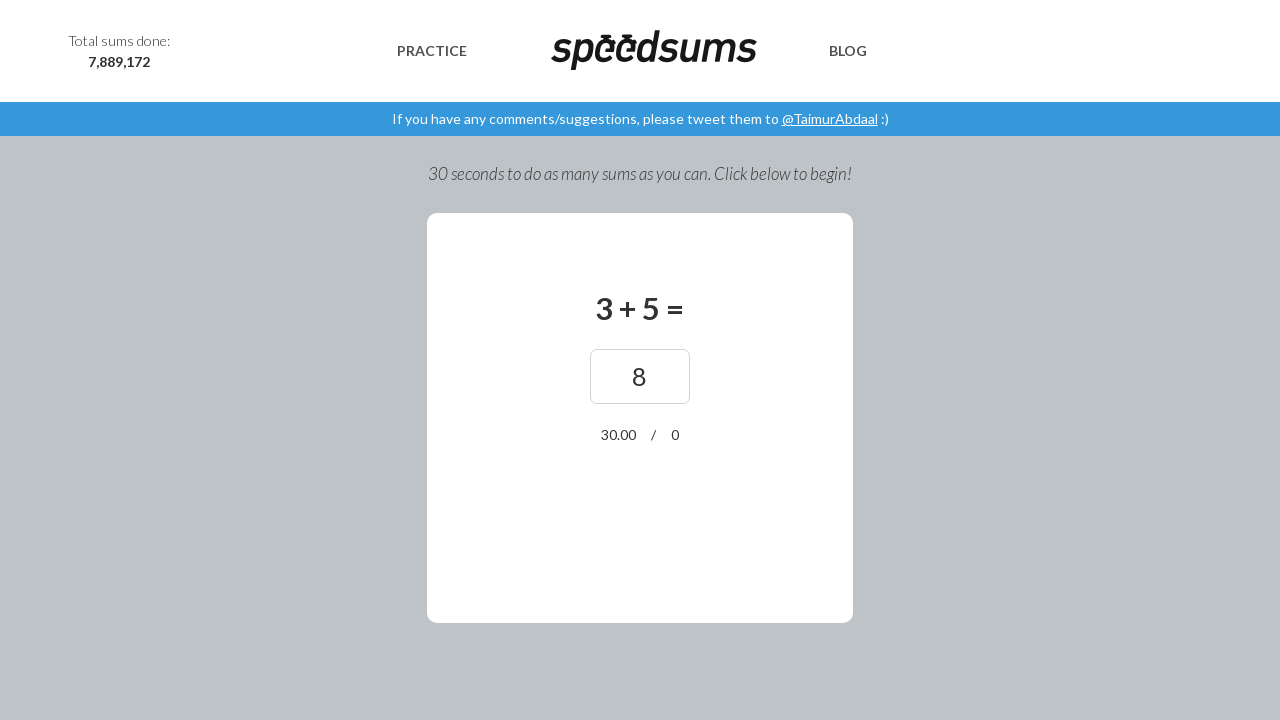

Entered answer '8' into answer field on //*[@id="answer"]
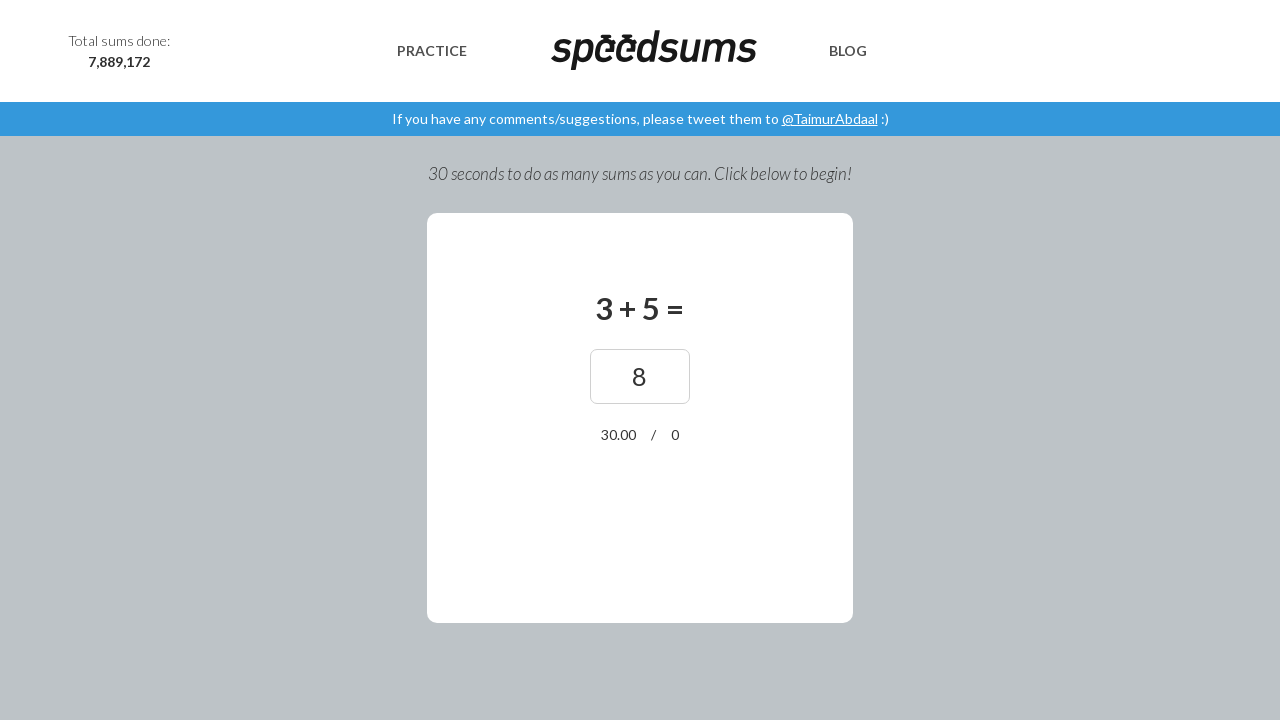

Waited 500ms for next question to load
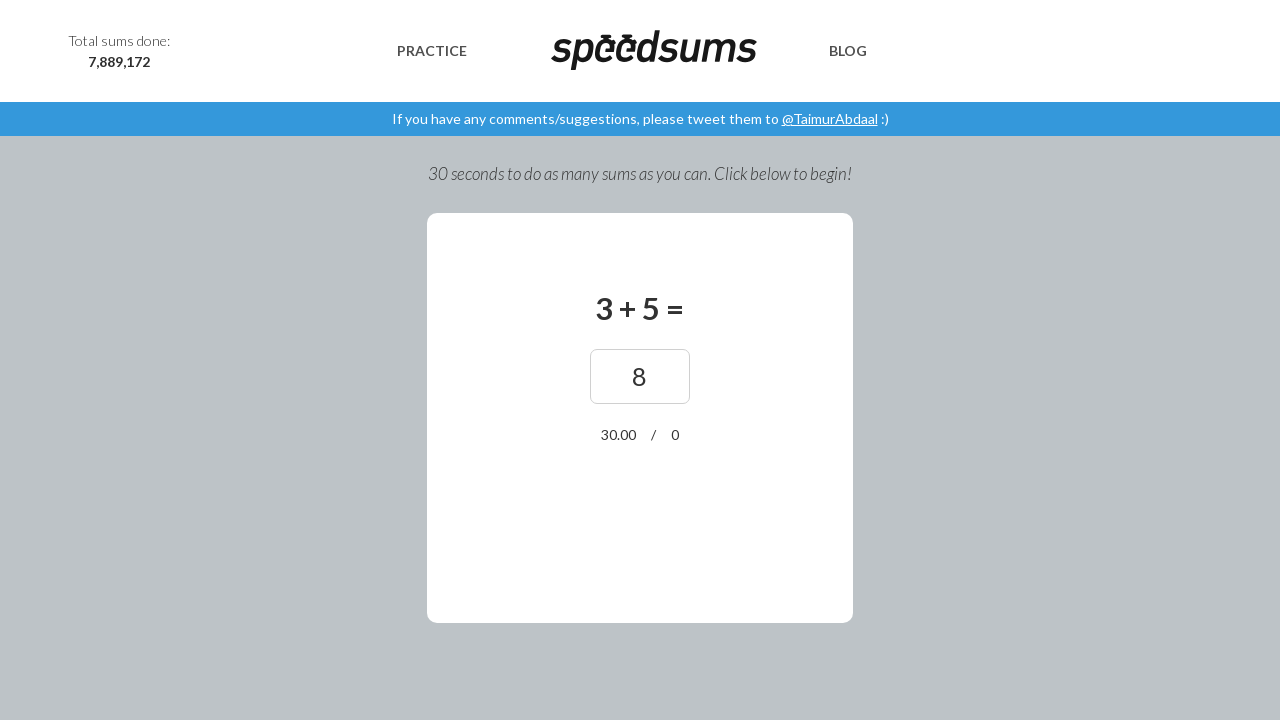

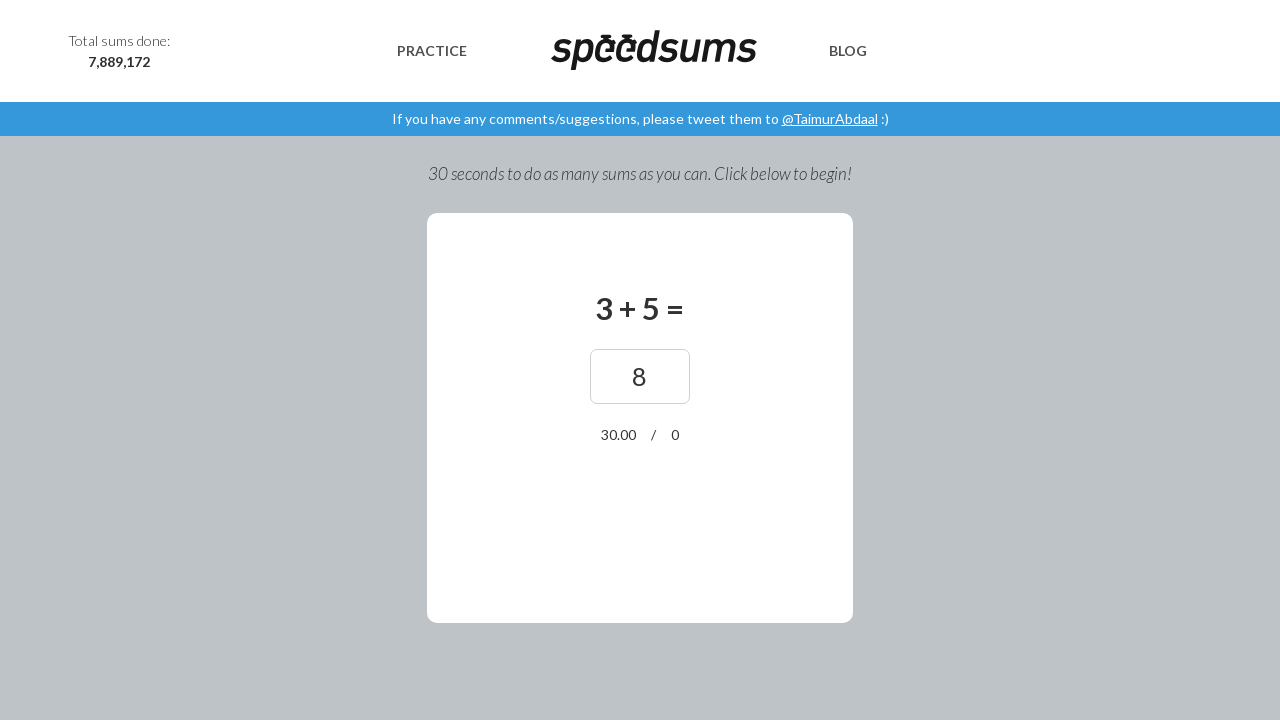